Comprehensive test of various UI interactions on the-internet.herokuapp.com including checkboxes, file operations, hovers, dropdowns, and dynamic loading

Starting URL: http://the-internet.herokuapp.com/

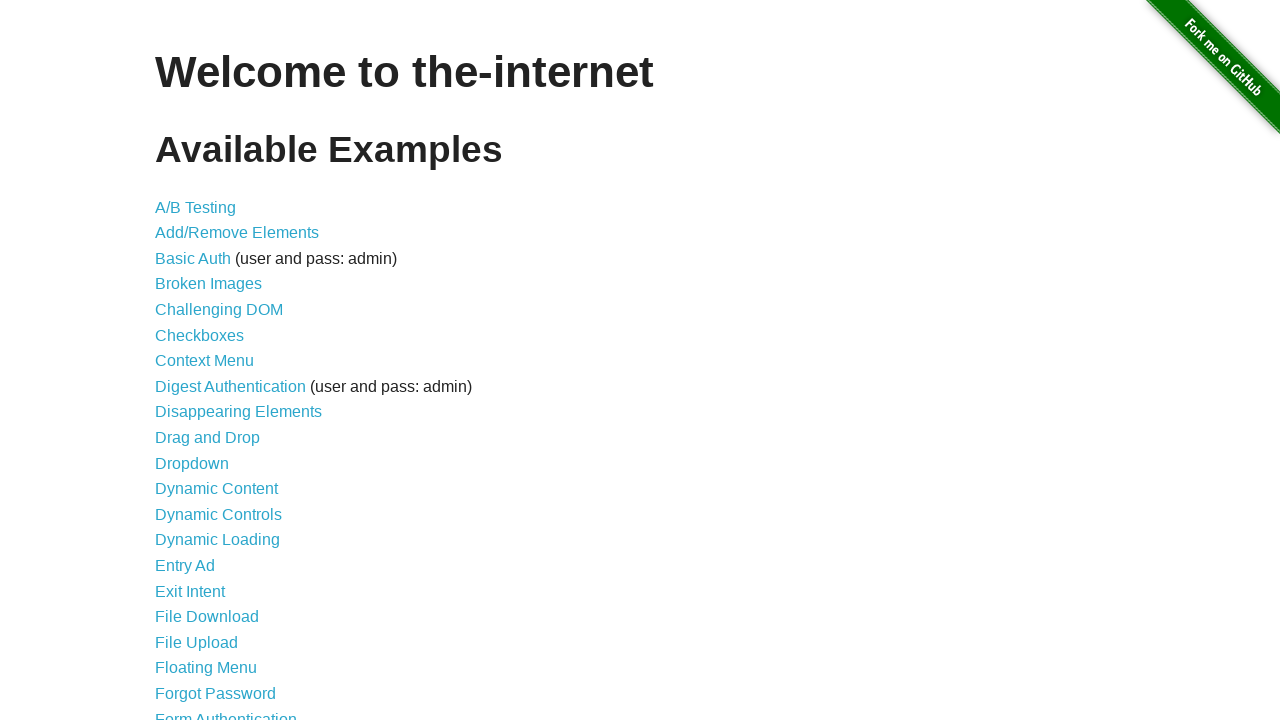

Clicked on Checkboxes link at (200, 335) on text=Checkboxes
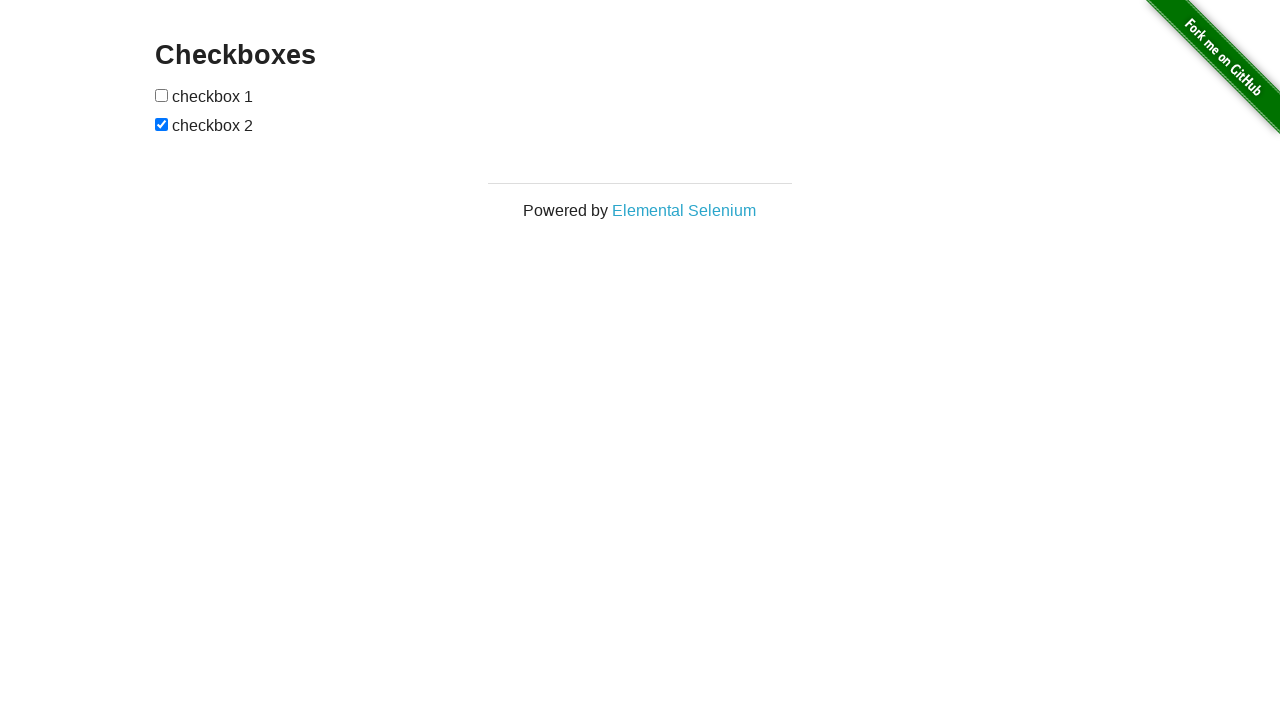

Located checkbox elements
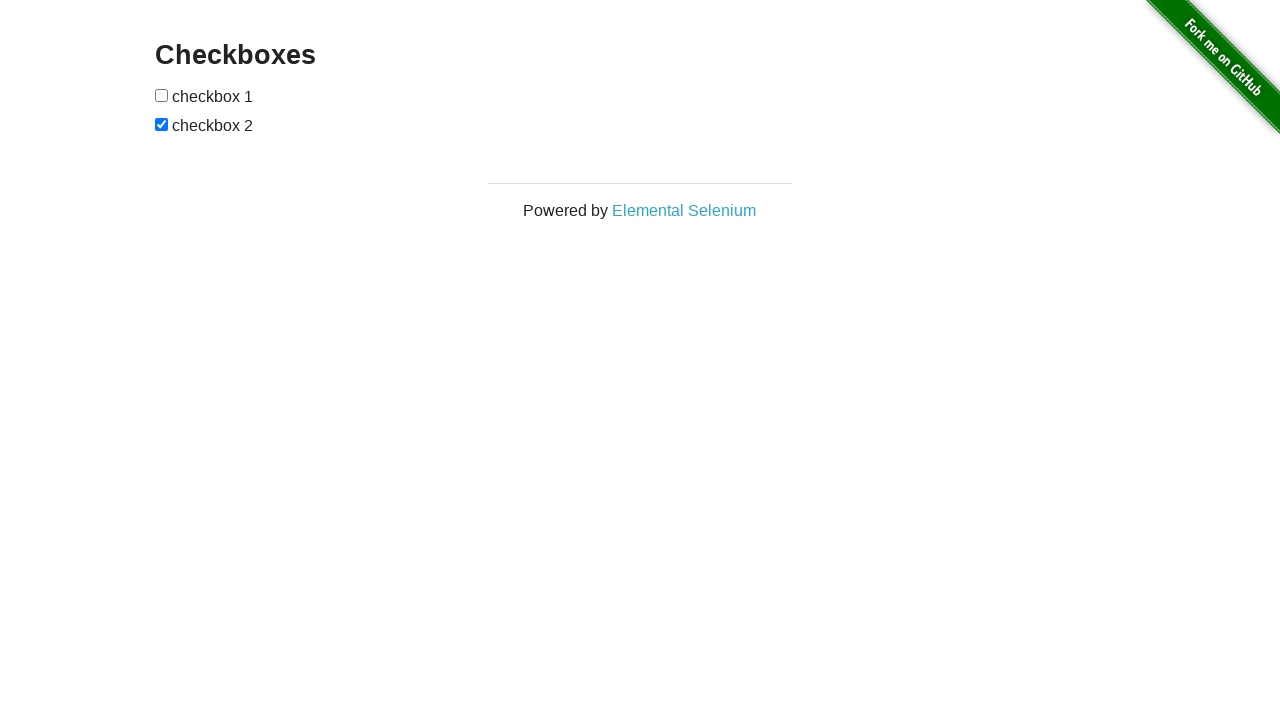

Clicked first checkbox at (162, 95) on xpath=//*[@id="checkboxes"]/input[1]
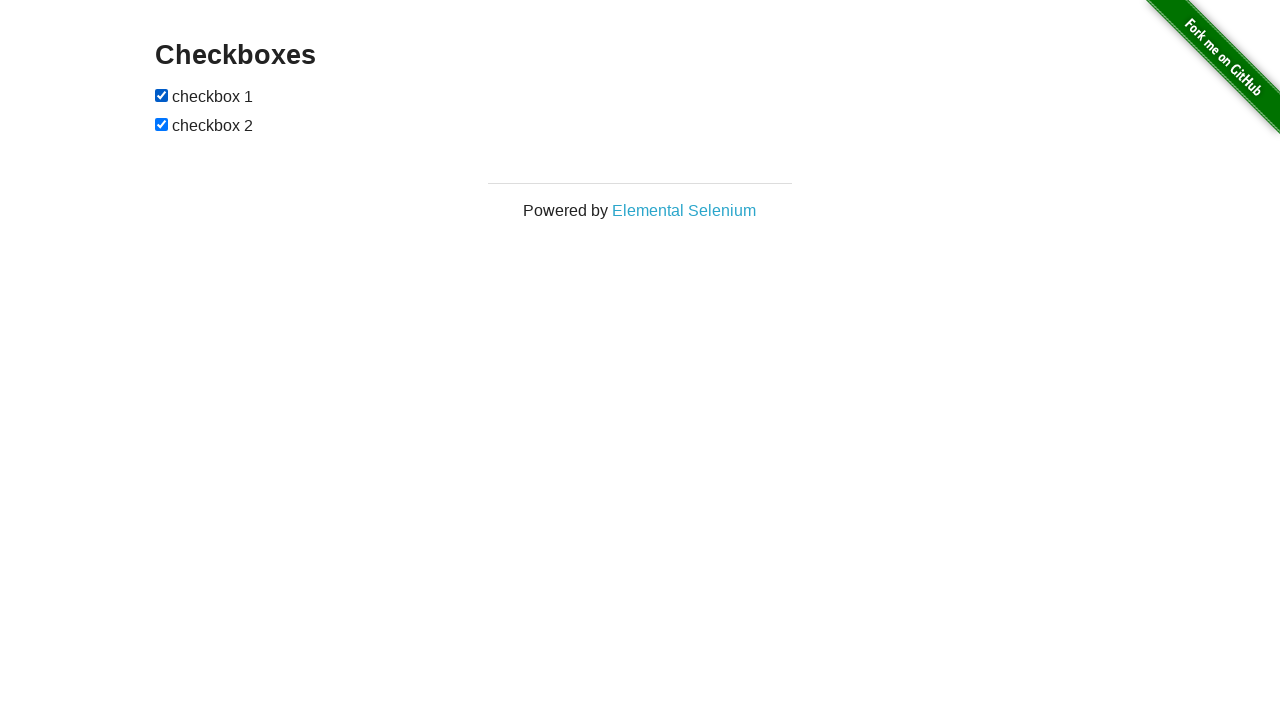

Clicked second checkbox at (162, 124) on xpath=//*[@id="checkboxes"]/input[2]
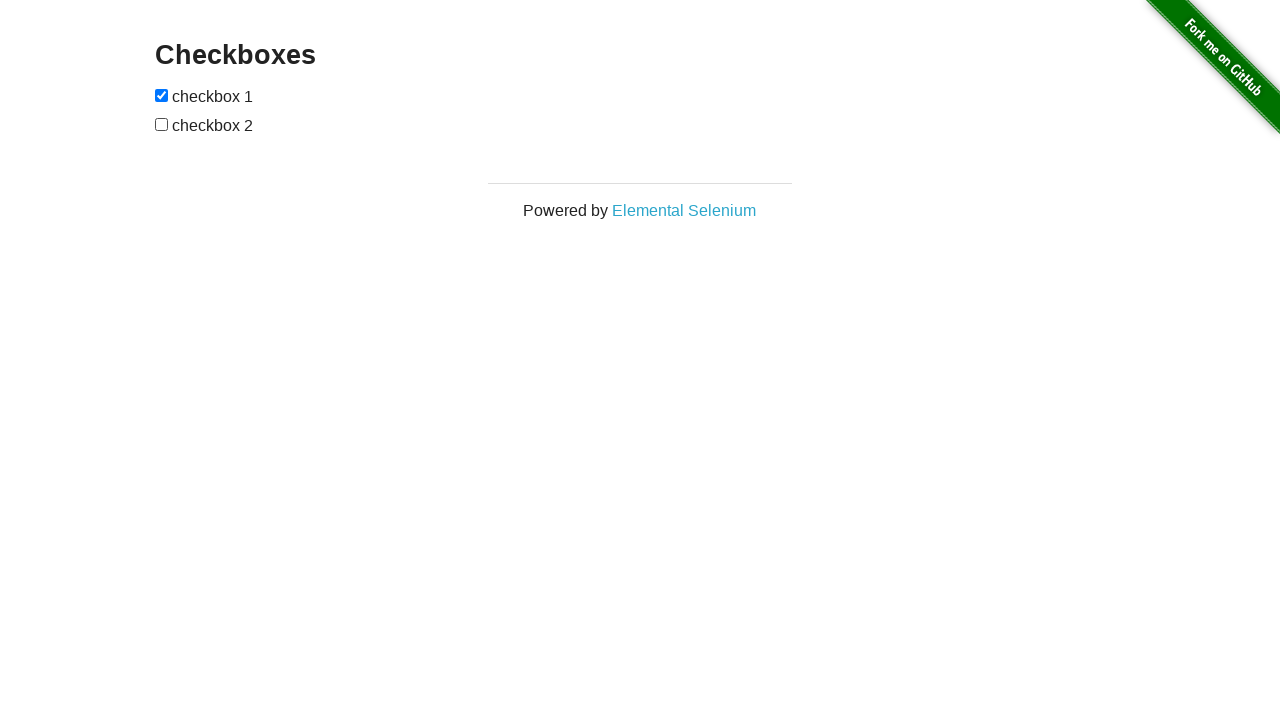

Verified first checkbox is checked
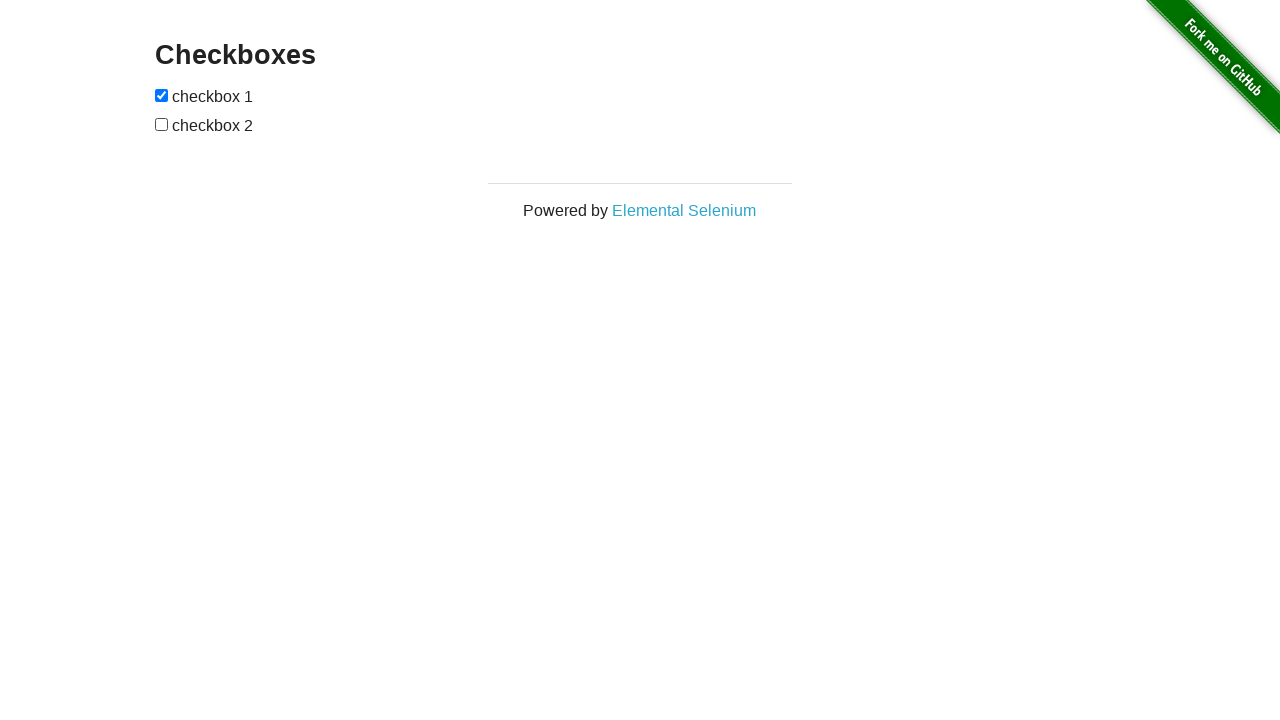

Verified second checkbox is not checked
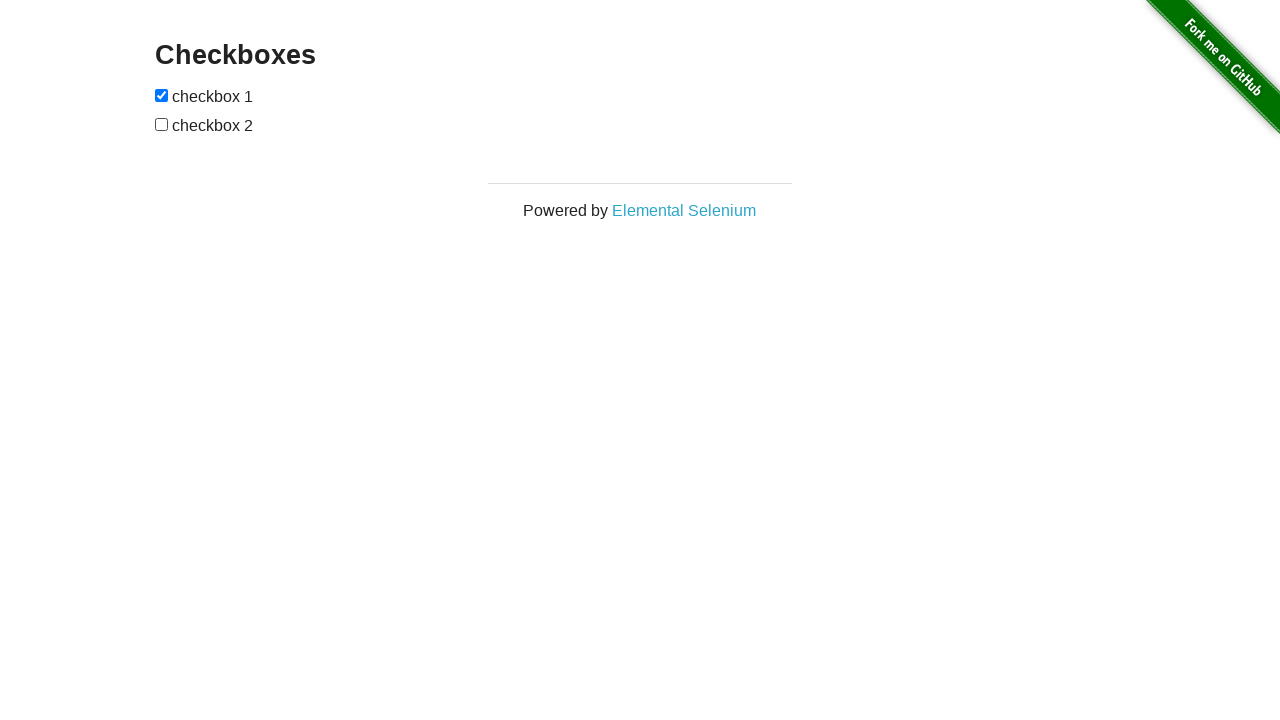

Navigated back from checkboxes page
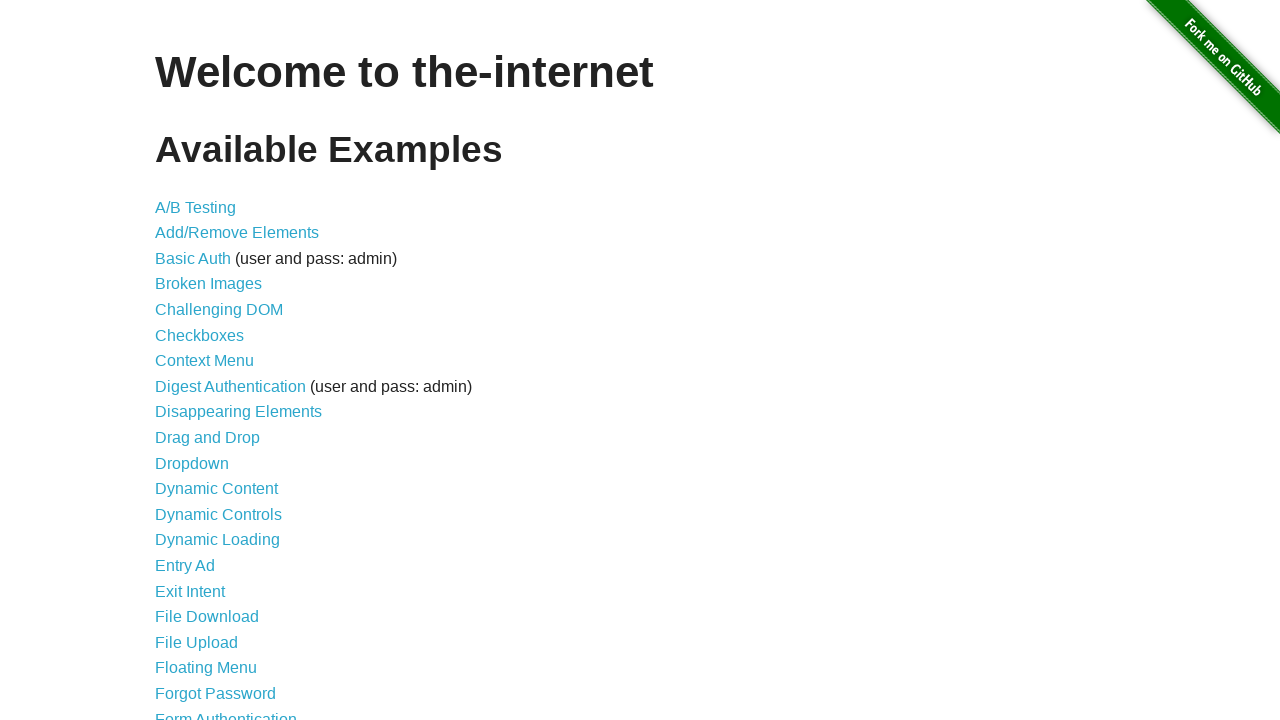

Clicked on File Download link at (207, 617) on text=File Download
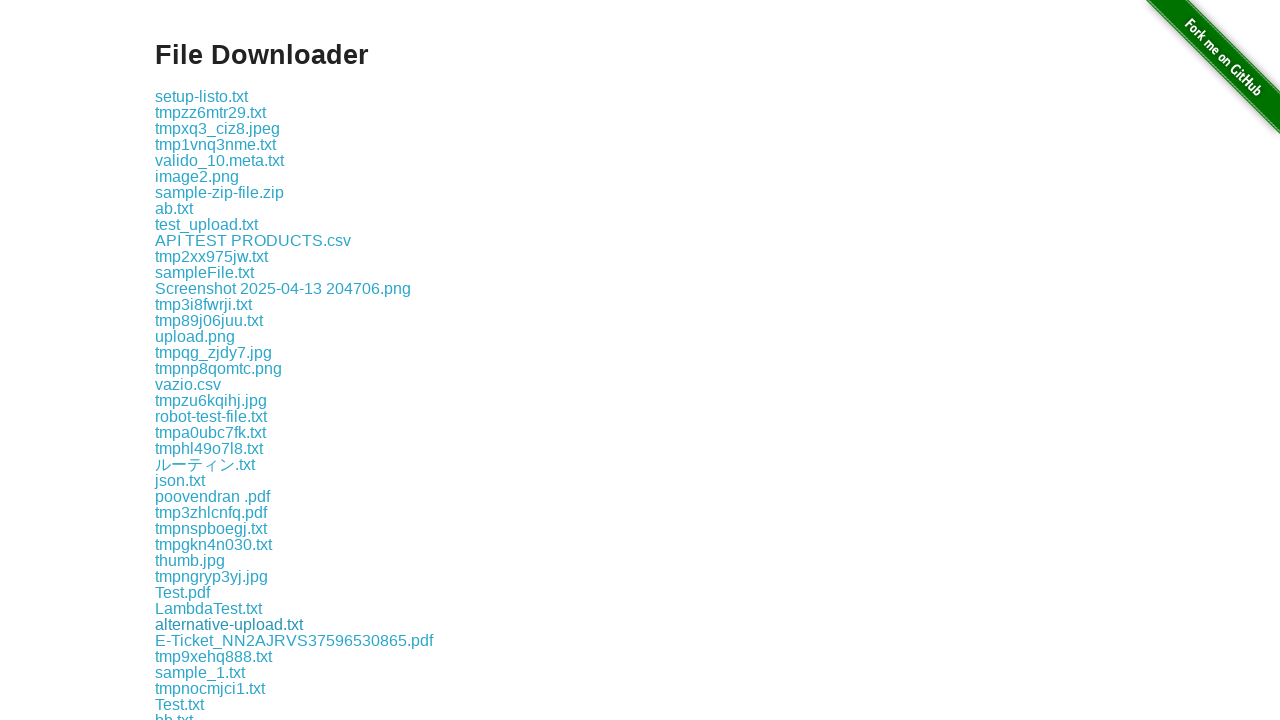

Verified download link exists
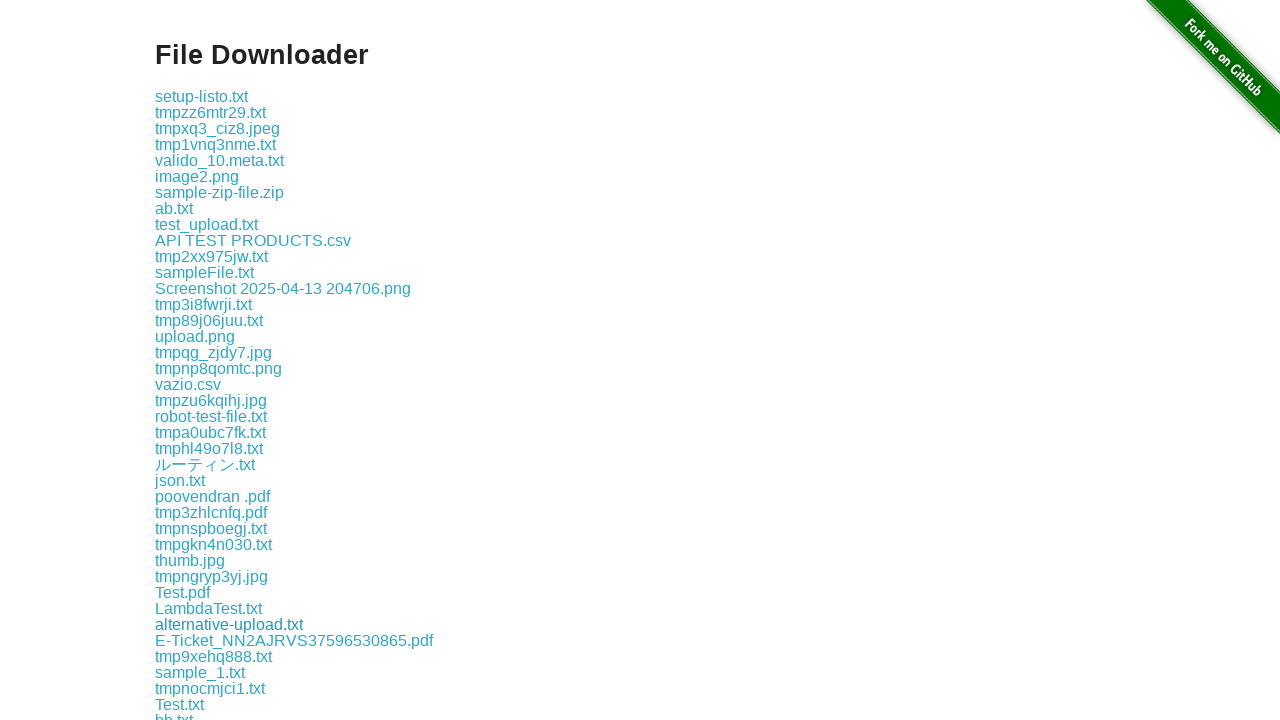

Navigated back from file download page
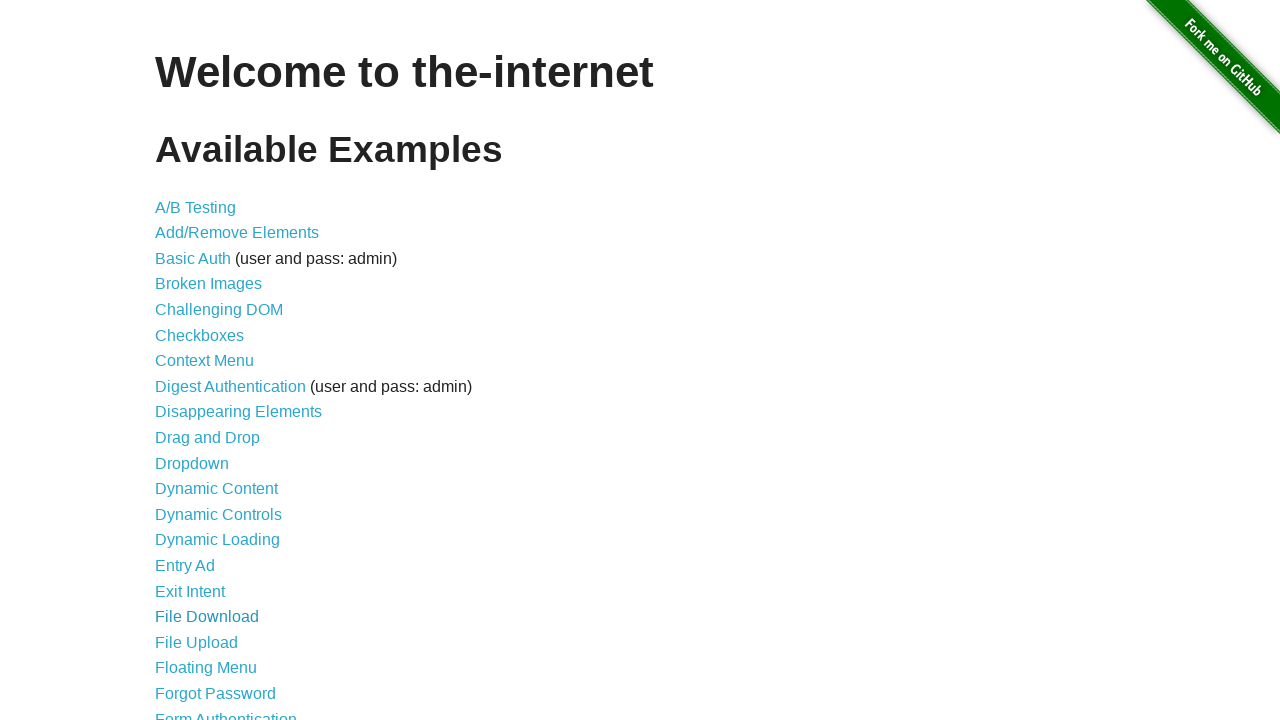

Clicked on File Upload link at (196, 642) on text=File Upload
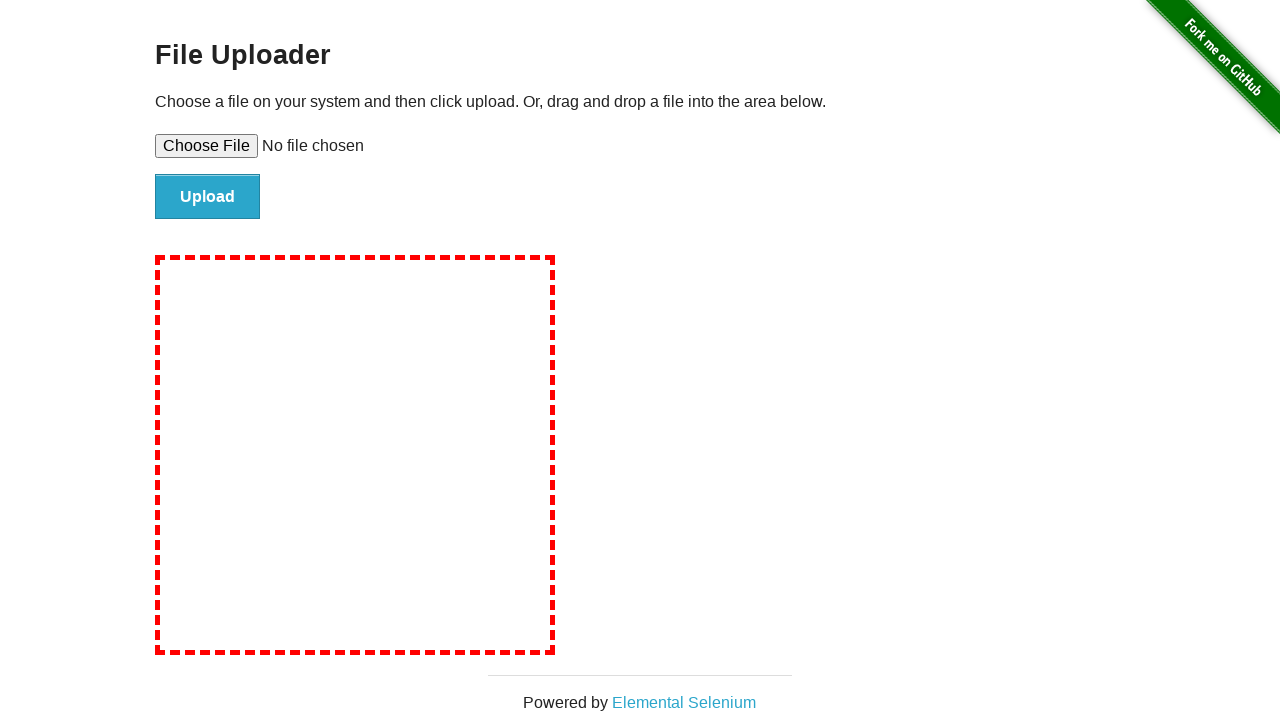

Set input file with test_image.jpeg
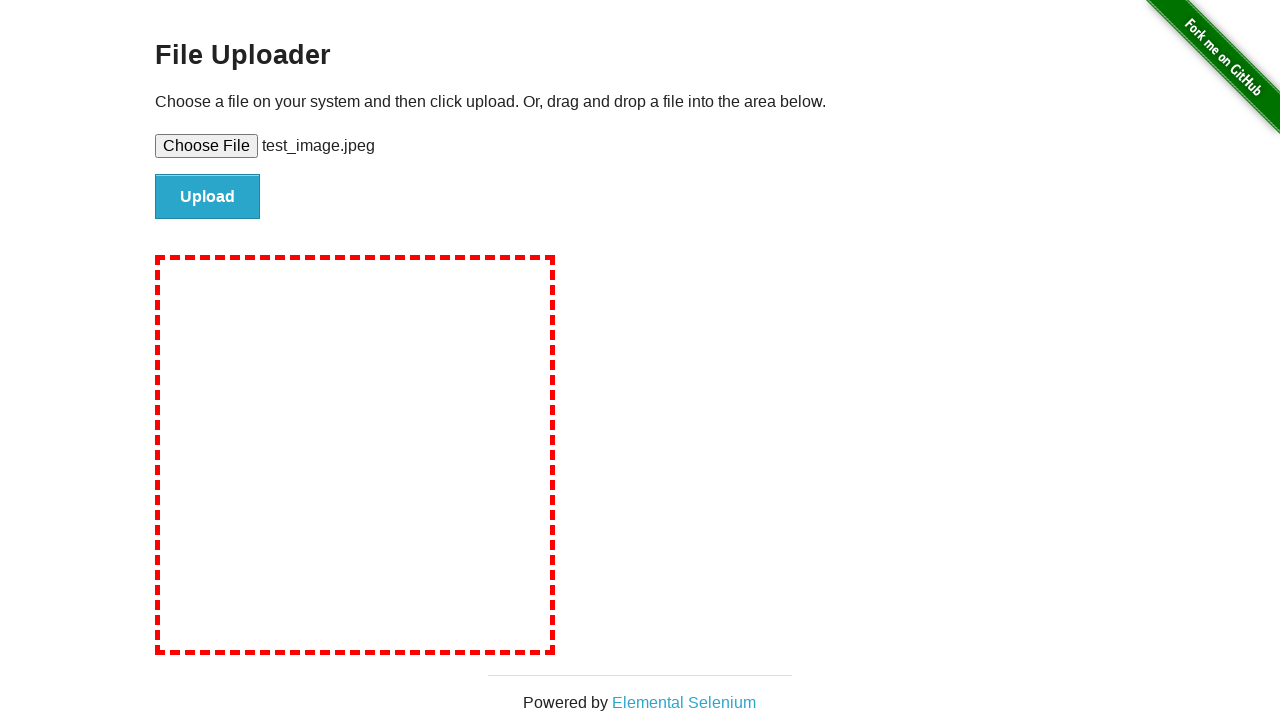

Clicked file submit button at (208, 197) on #file-submit
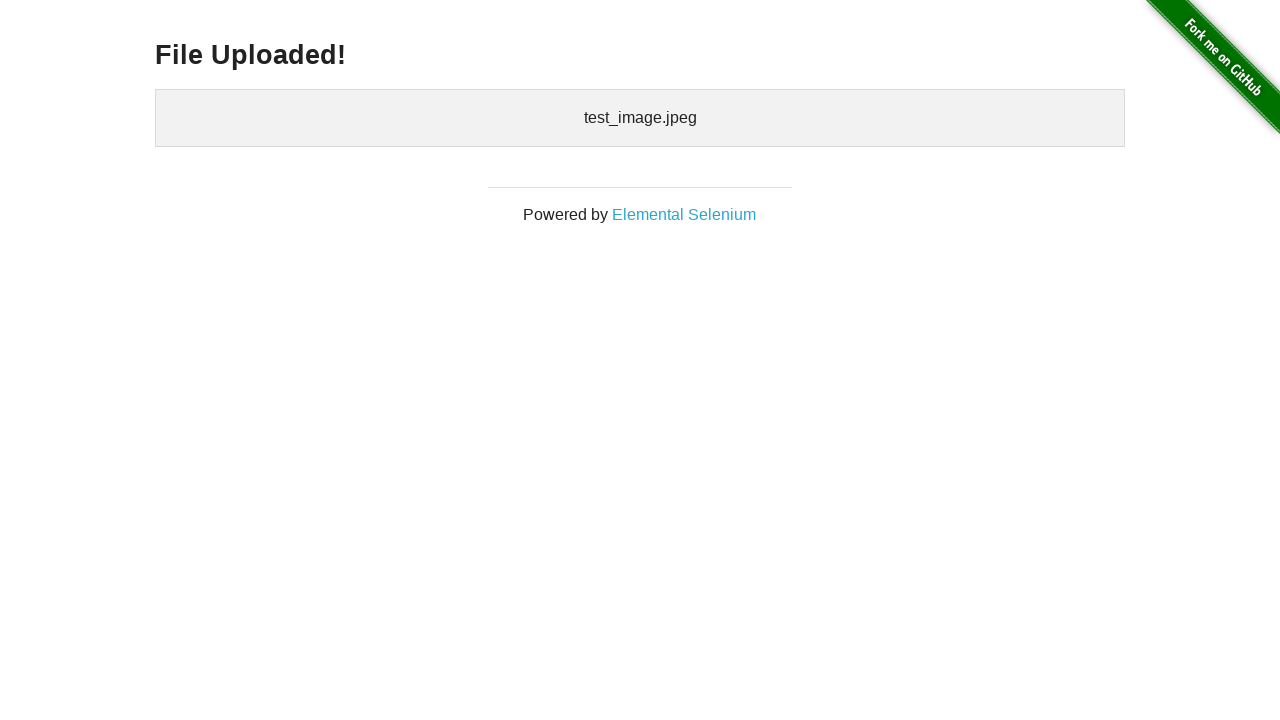

Verified test_image.jpeg was uploaded successfully
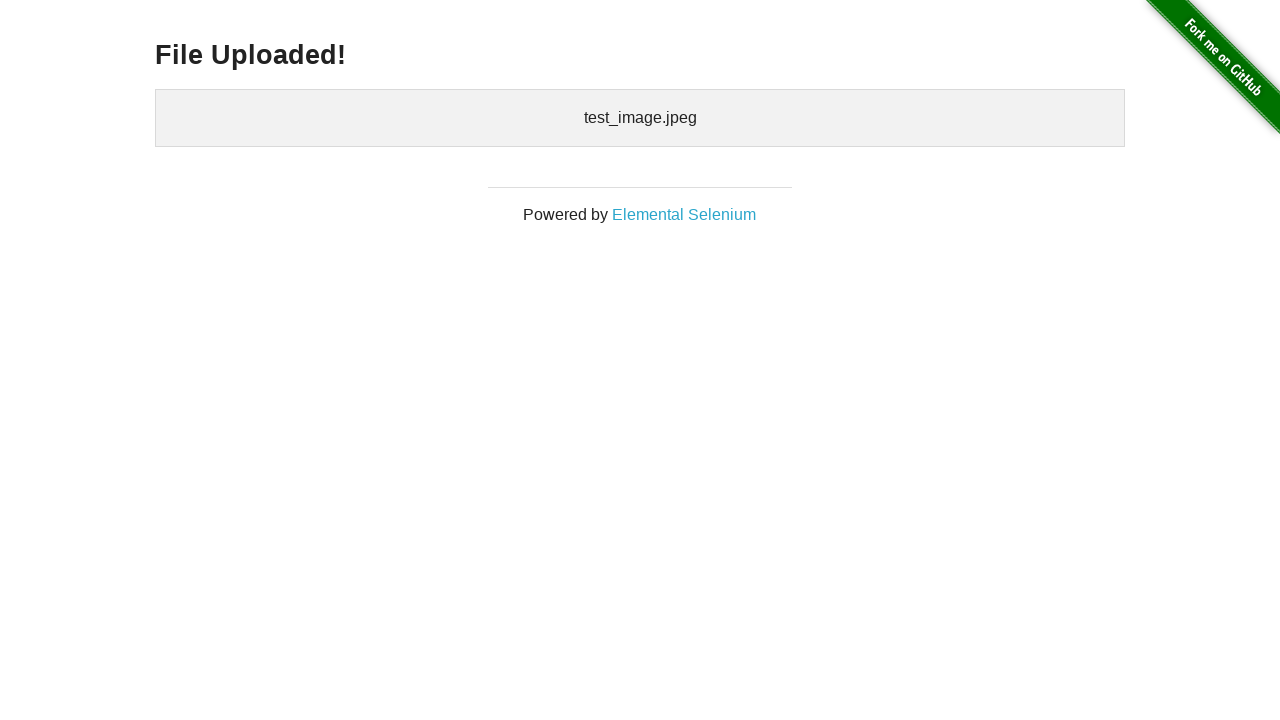

Navigated back from file upload page
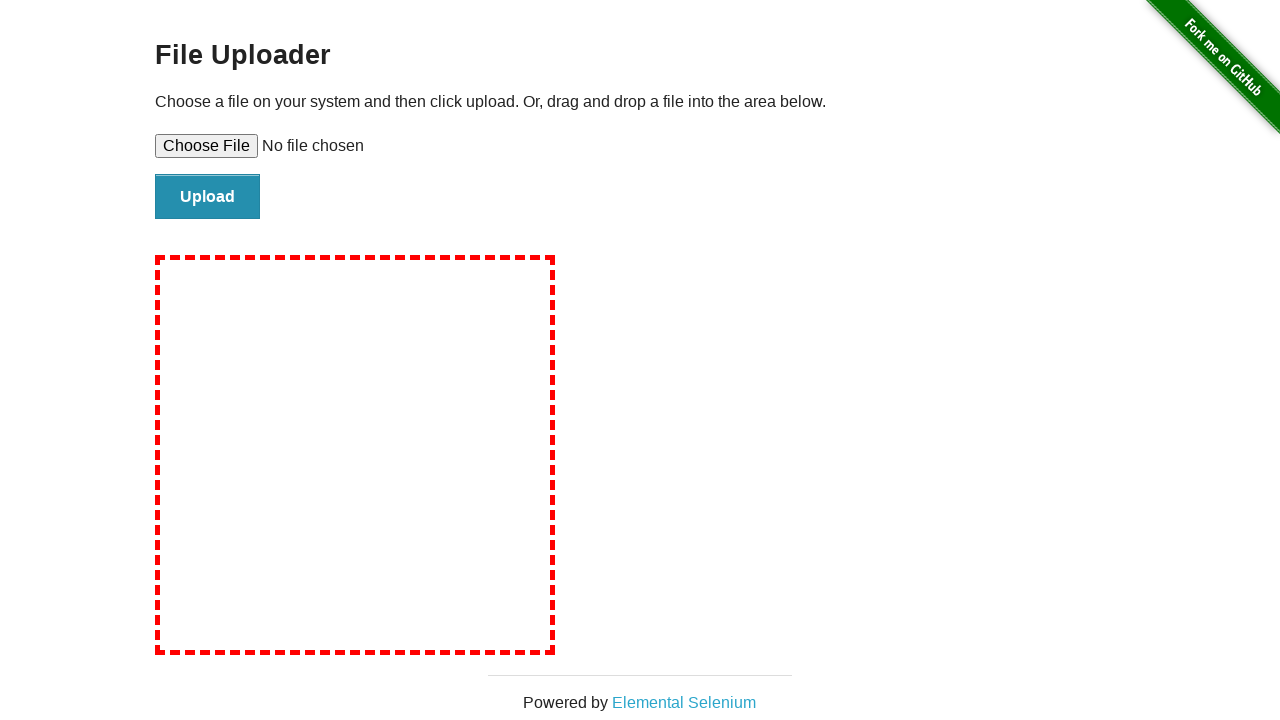

Navigated back again to main page
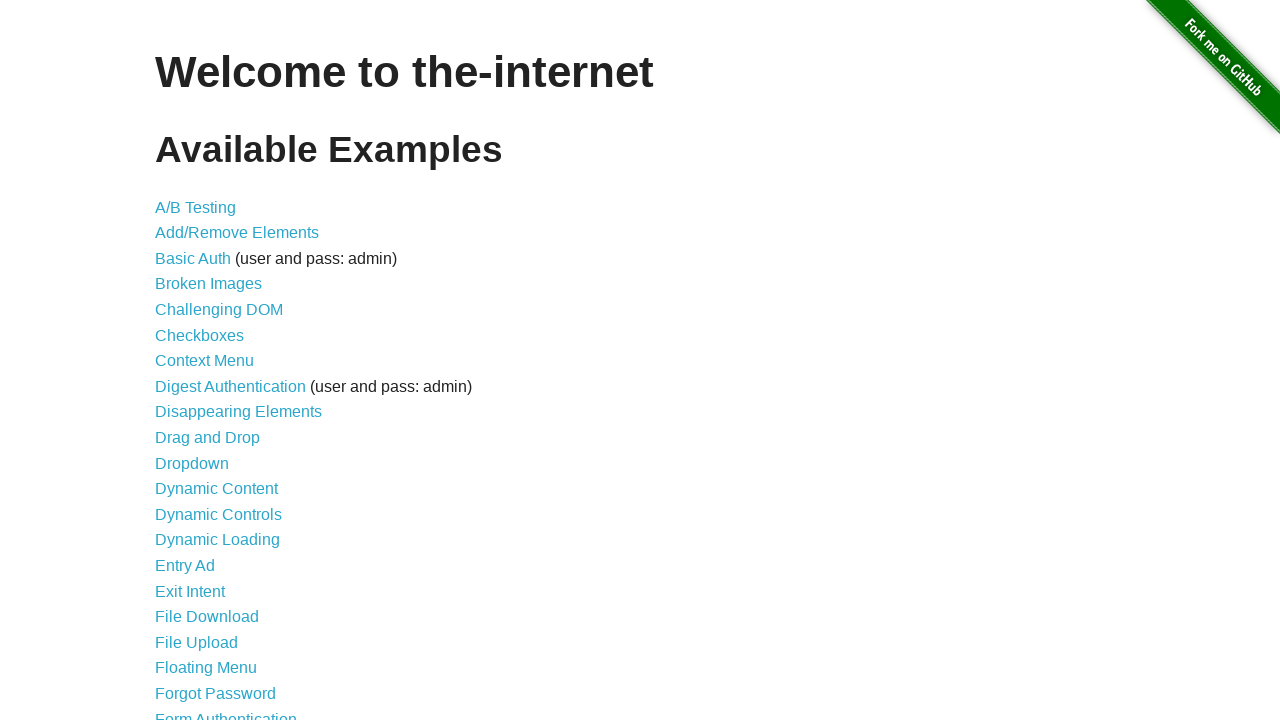

Clicked on Hovers link at (180, 360) on text=Hovers
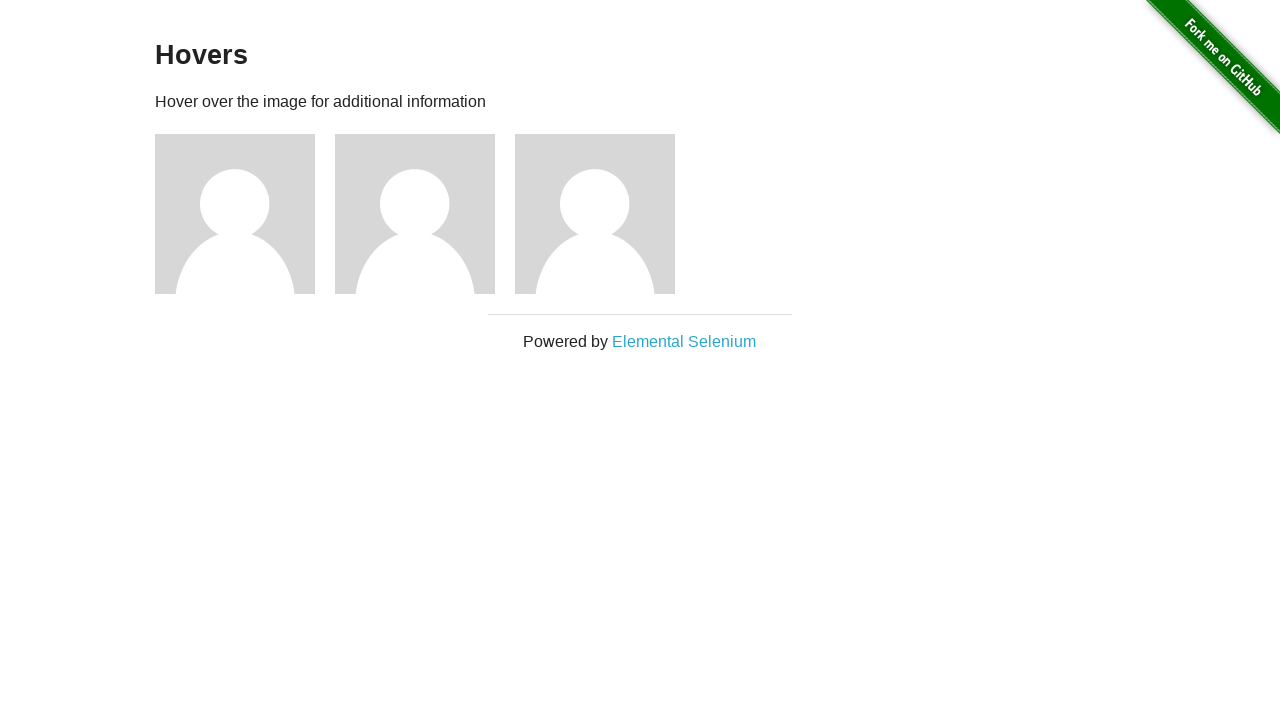

Hovered over second figure element at (425, 214) on .figure >> nth=1
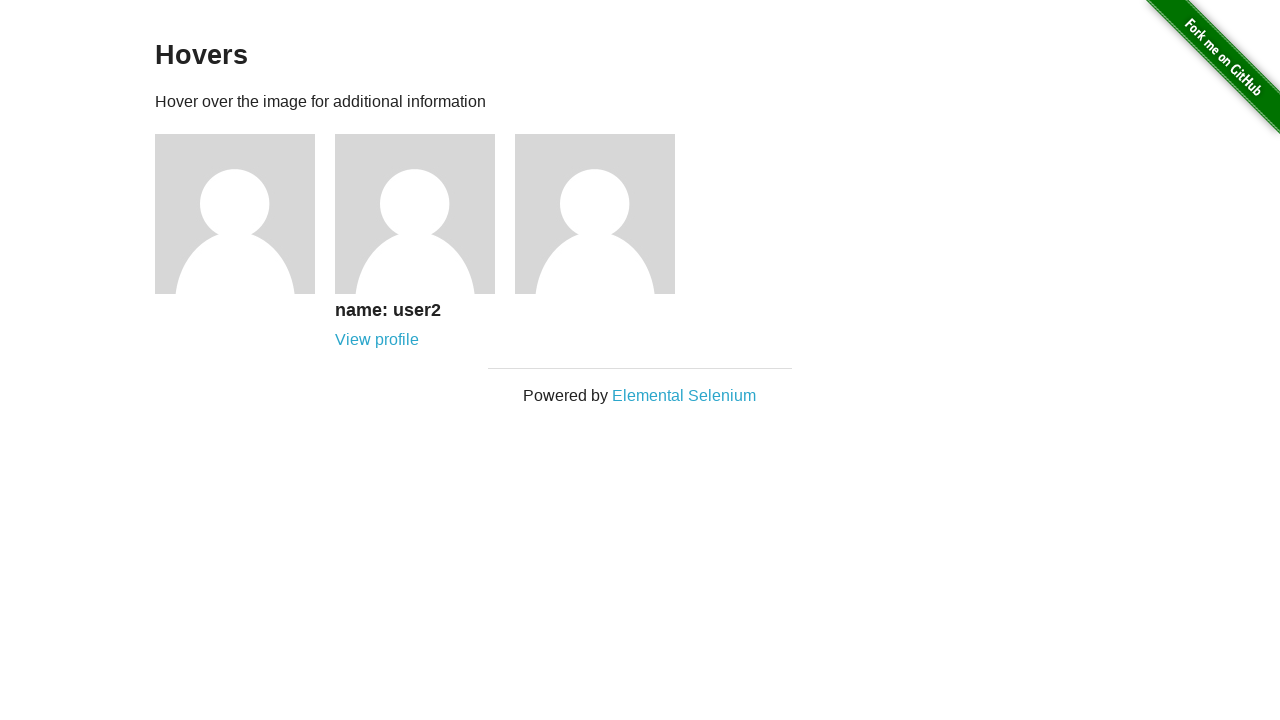

Verified hover text is visible
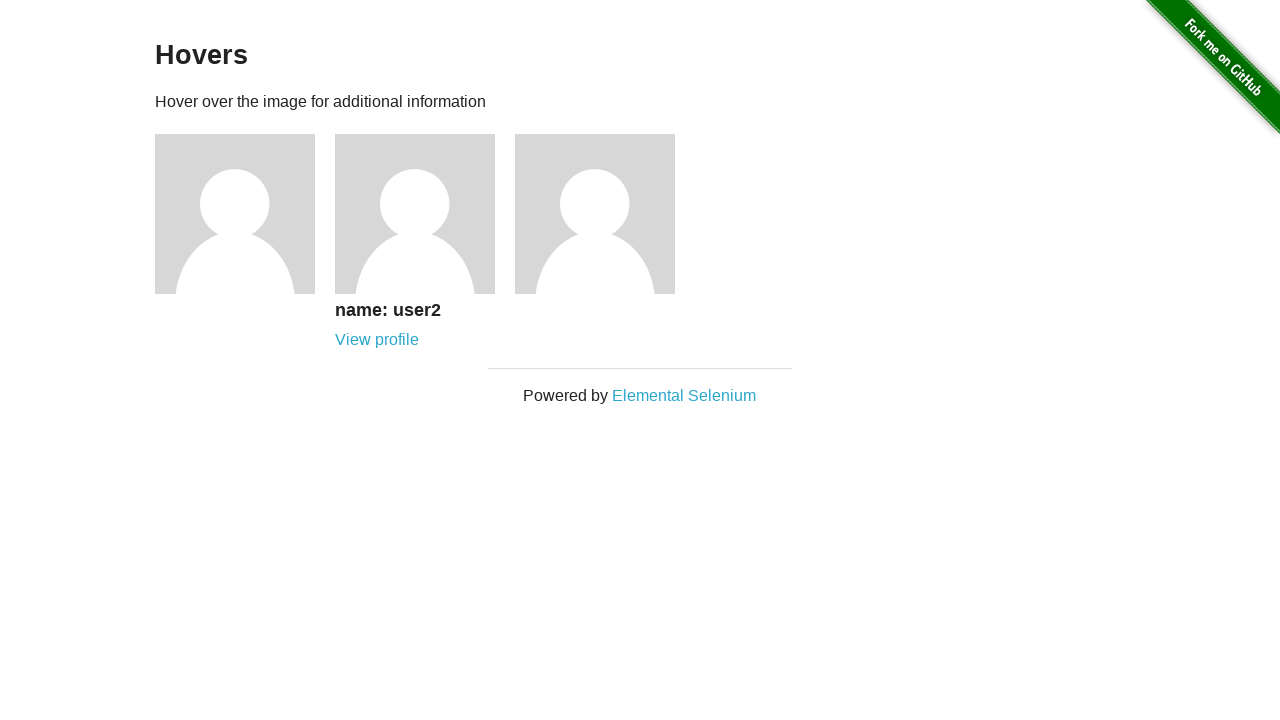

Navigated back from hovers page
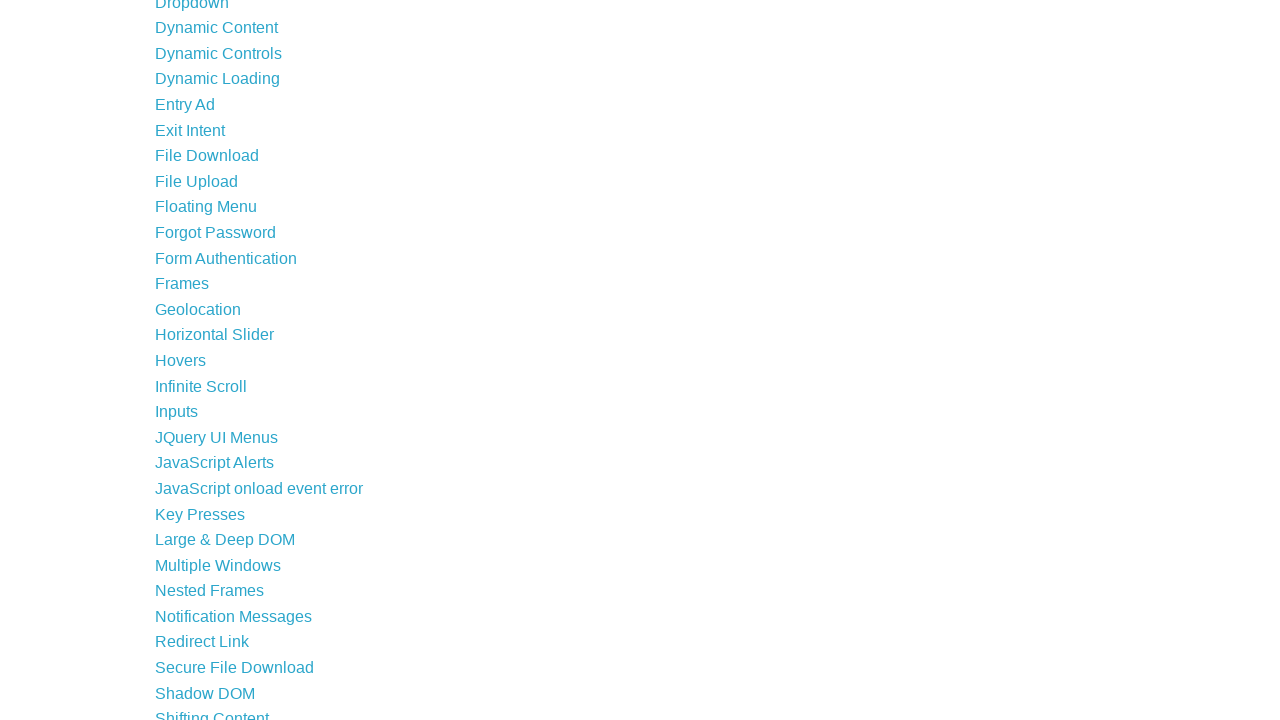

Clicked on Dropdown link at (192, 9) on text=Dropdown
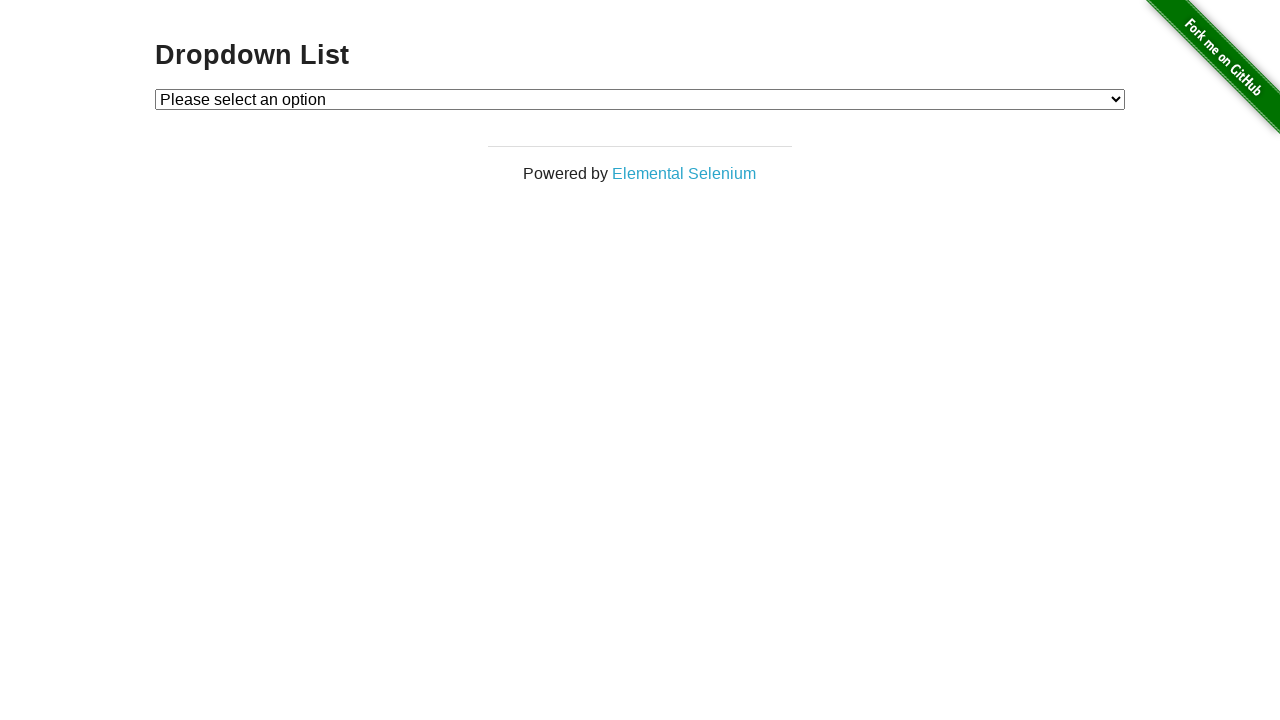

Selected first option from dropdown on #dropdown
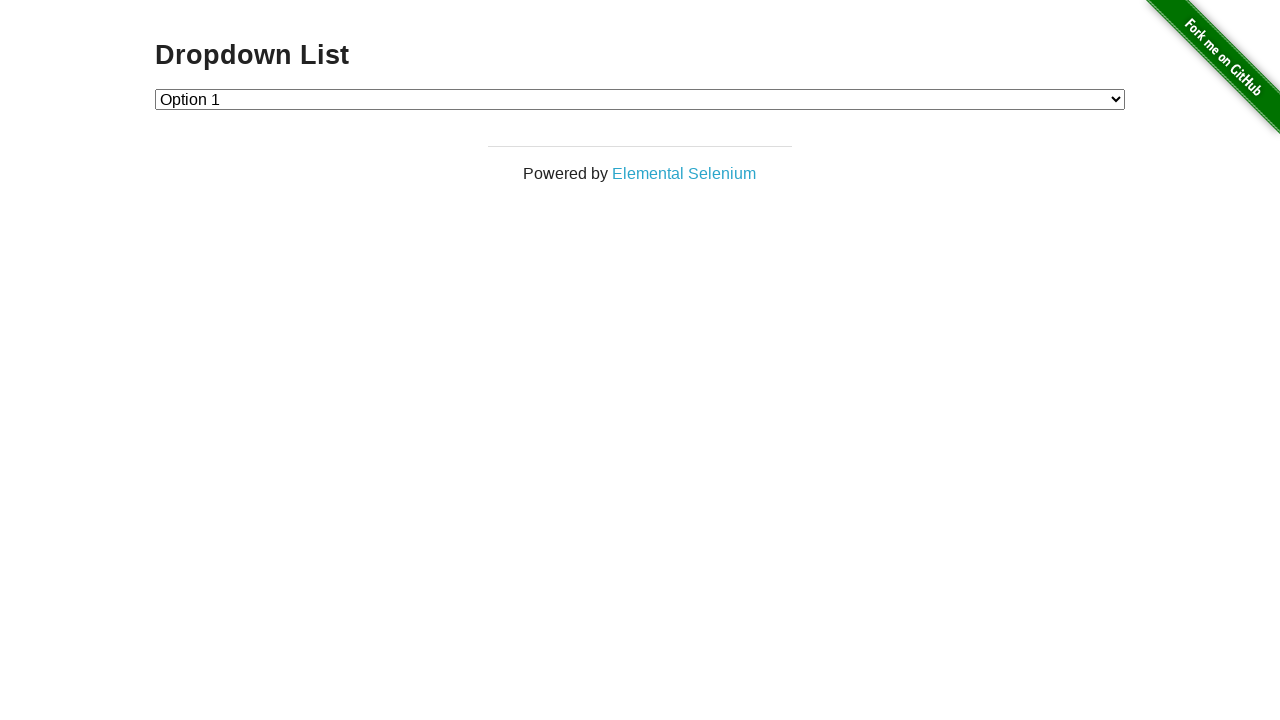

Verified first option is selected
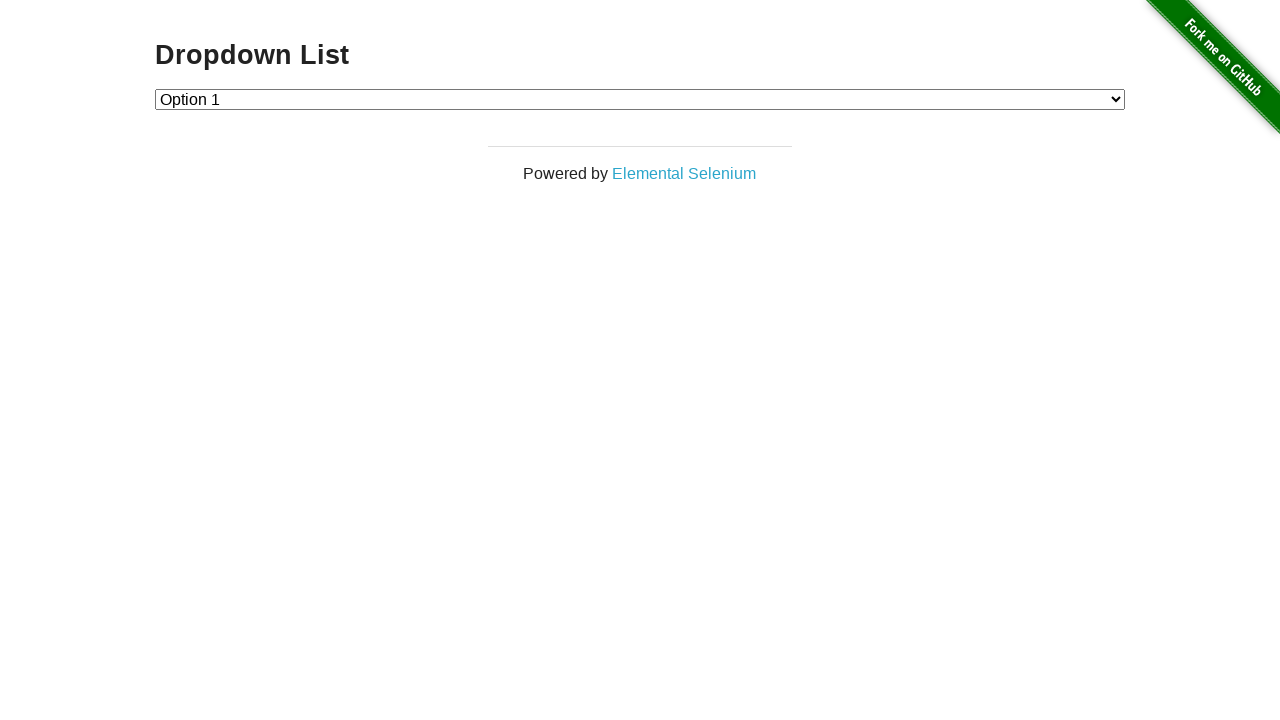

Selected second option from dropdown on #dropdown
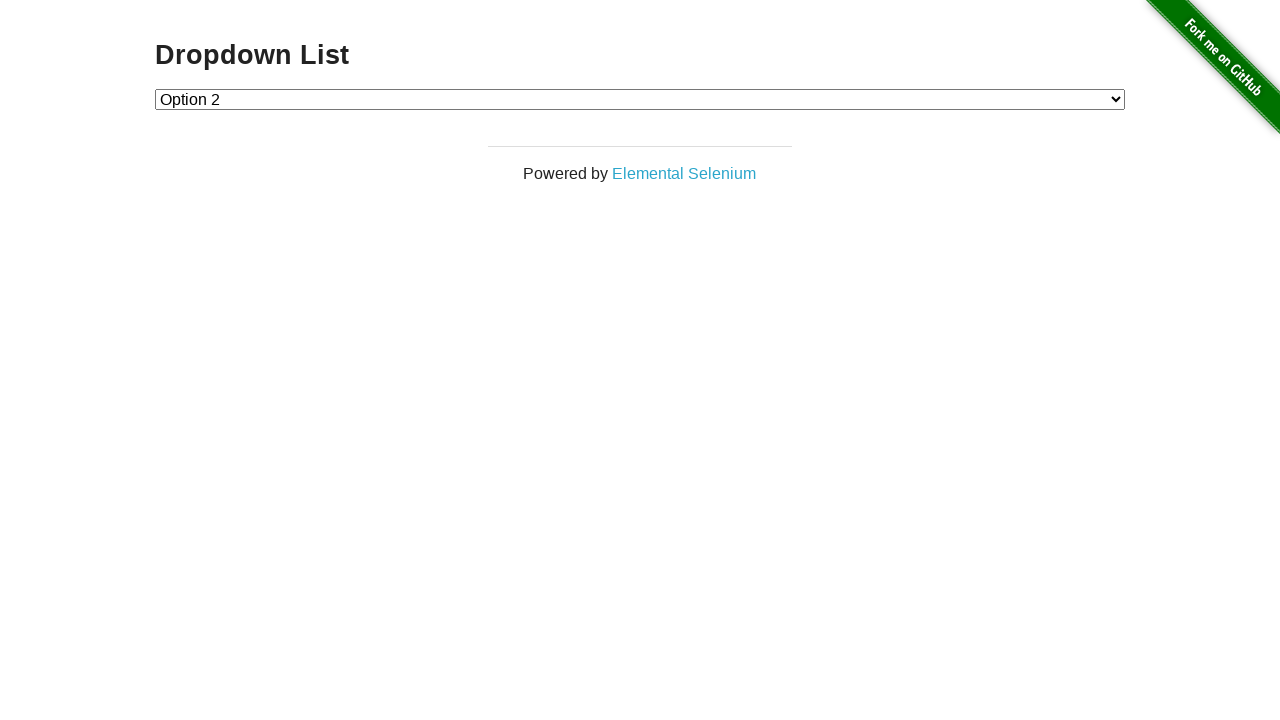

Verified second option is selected
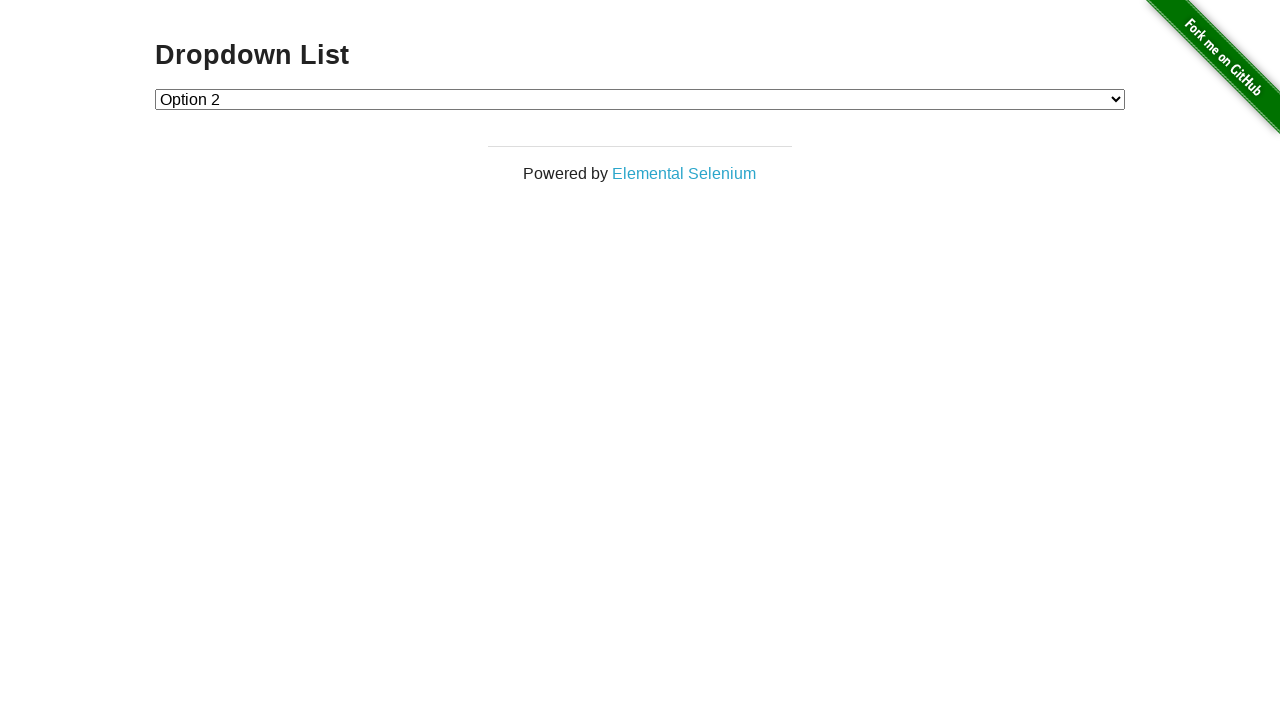

Navigated back from dropdown page
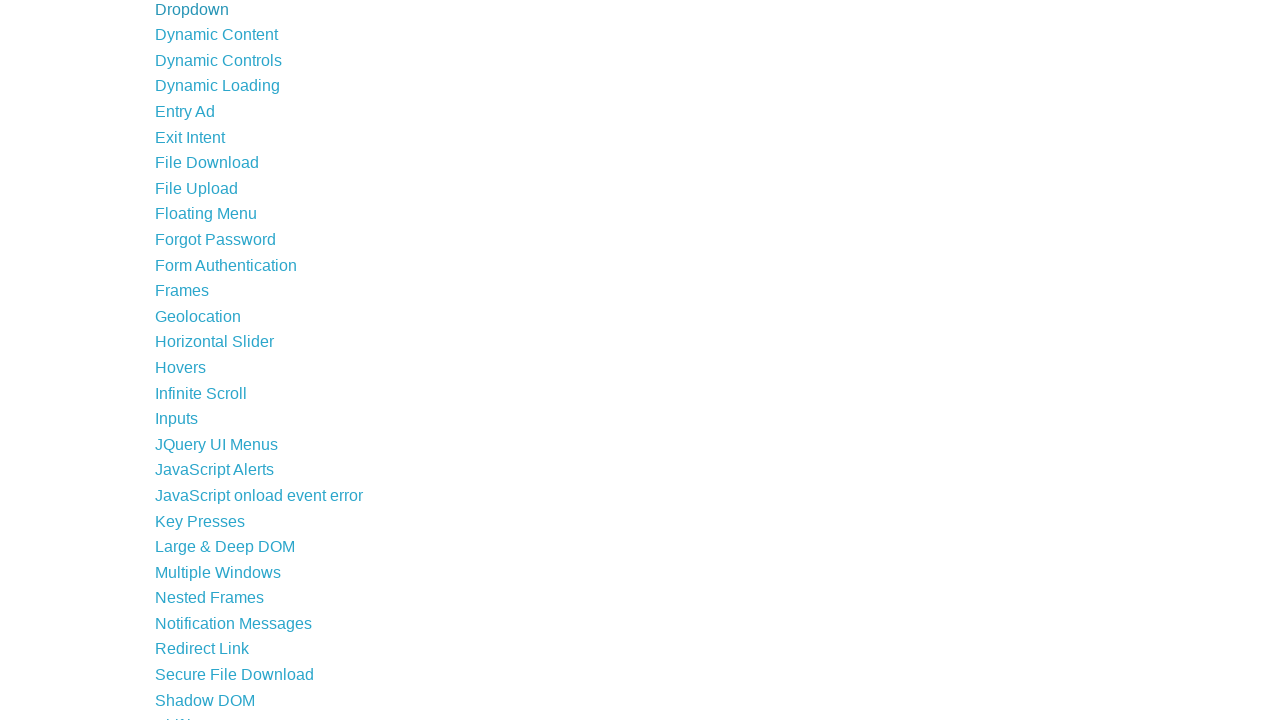

Clicked on Dynamic Loading link at (218, 86) on text=Dynamic Loading
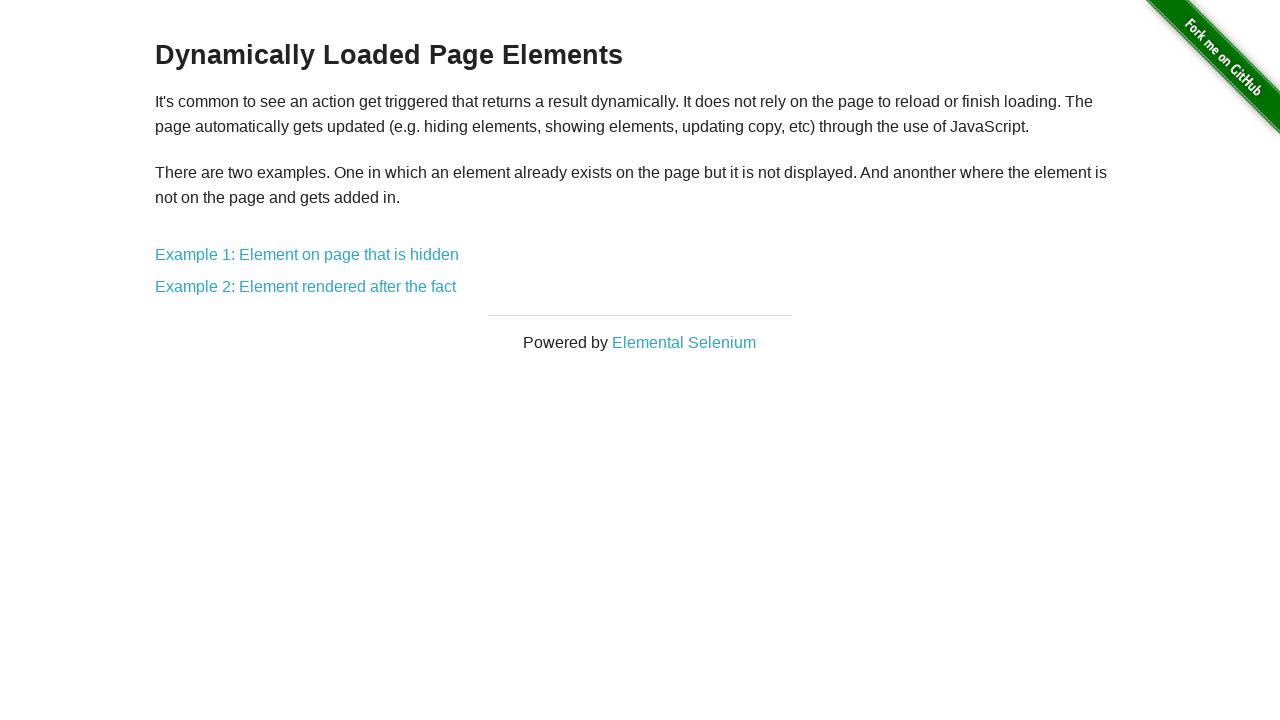

Clicked on first dynamic loading example (hidden element) at (307, 255) on xpath=//*[@id="content"]/div/a[1]
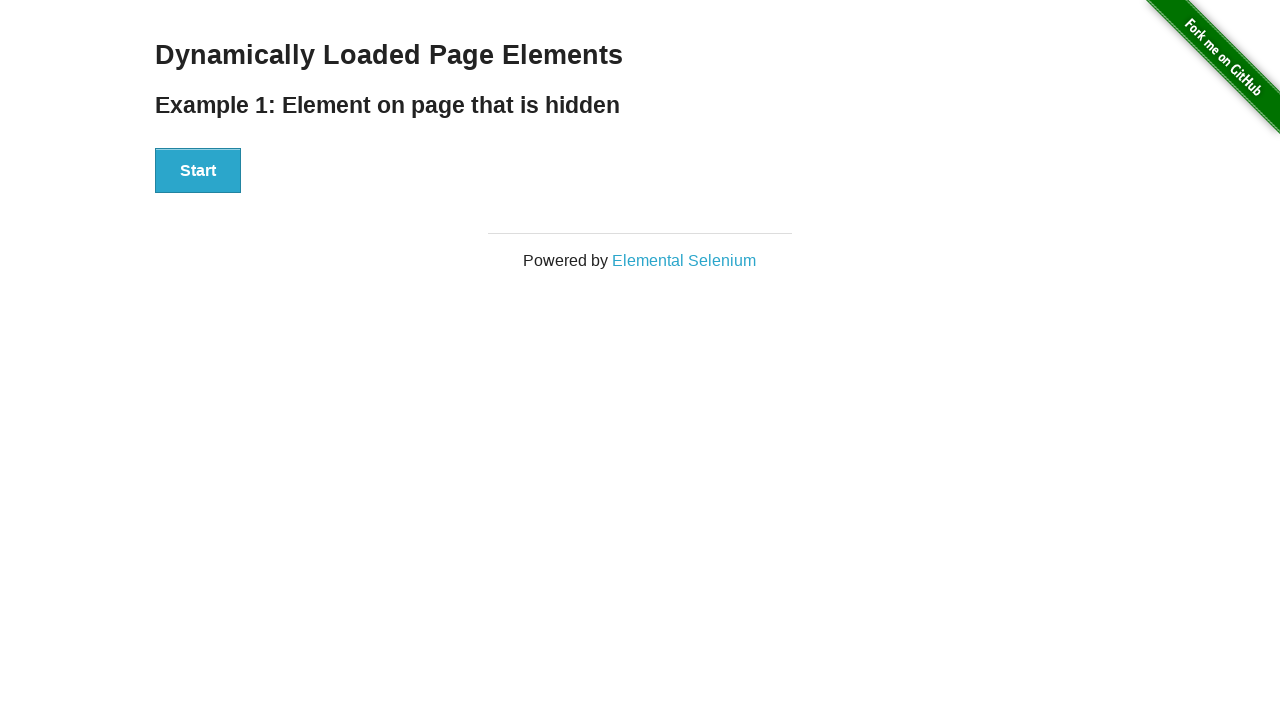

Verified result element is hidden initially
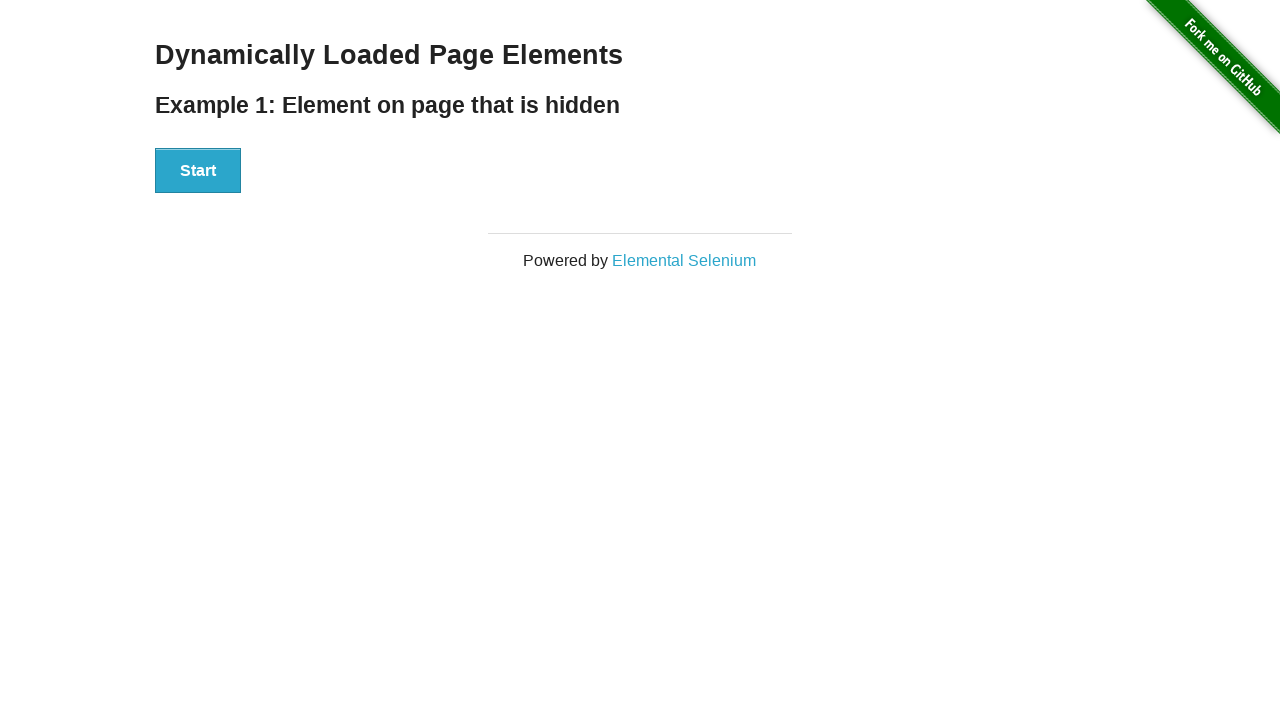

Clicked start button for hidden element loading at (198, 171) on xpath=//*[@id="start"]/button
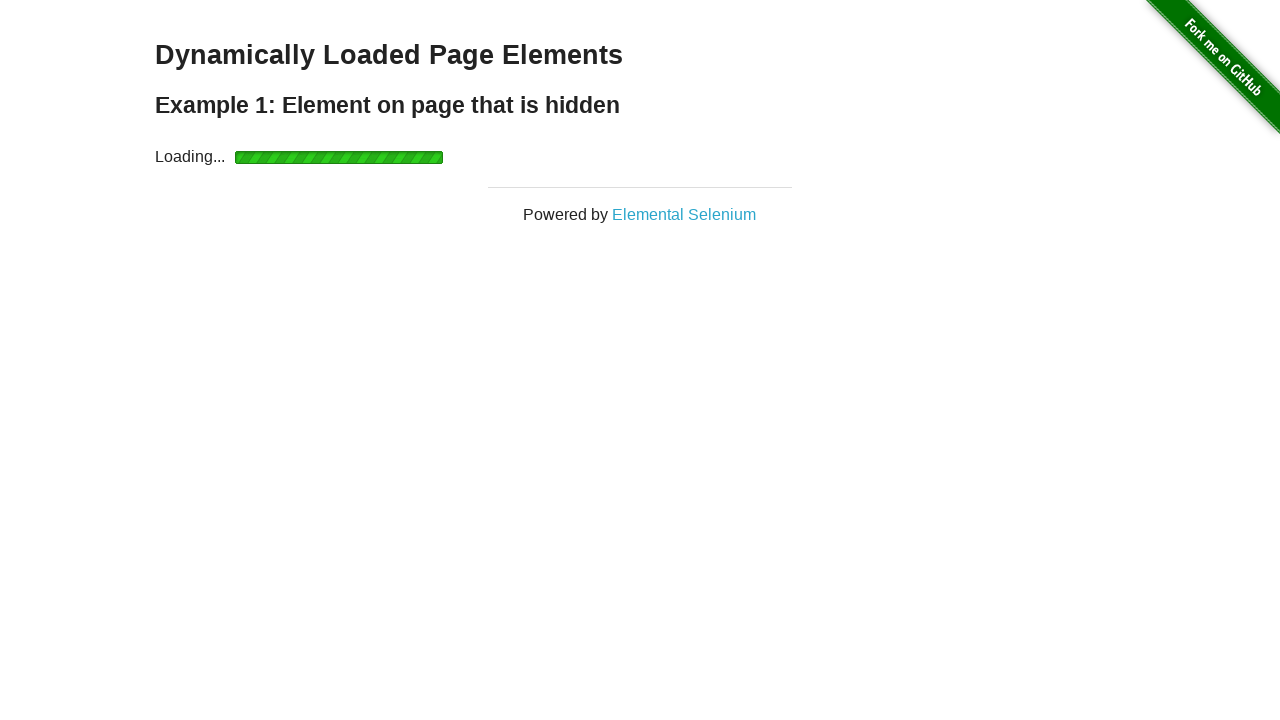

Waited for result element to become visible
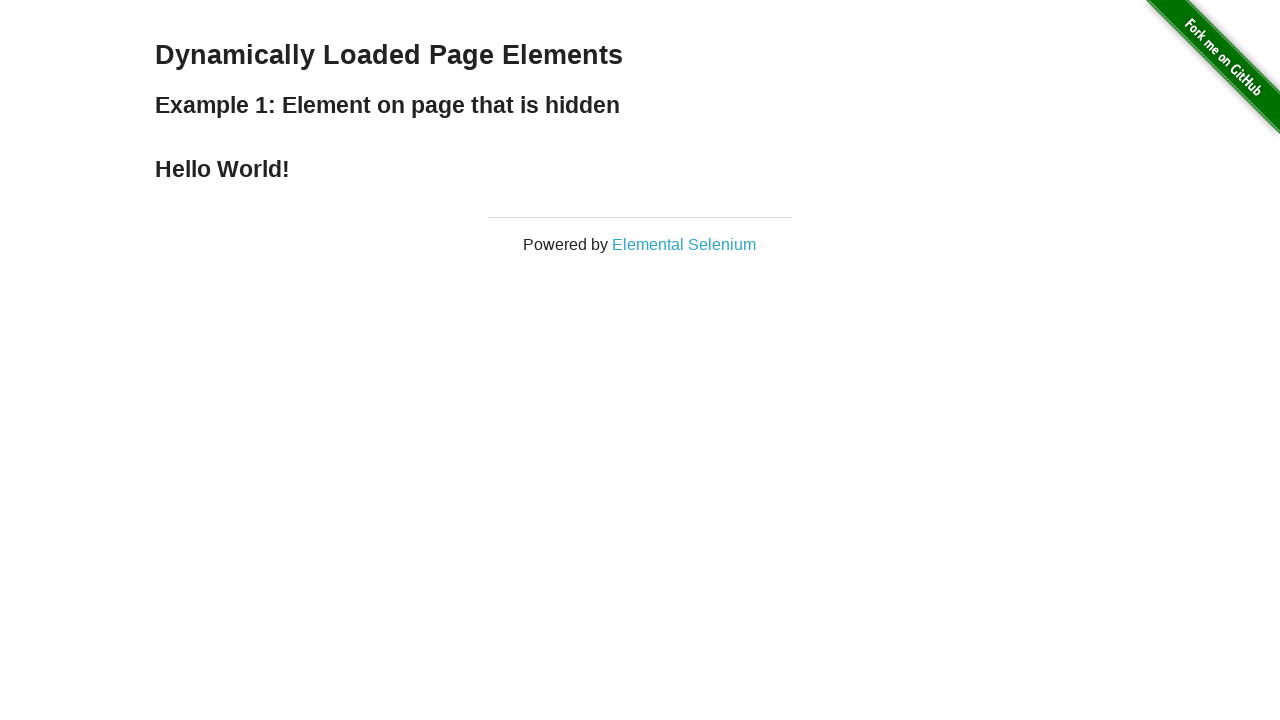

Verified result element is now visible
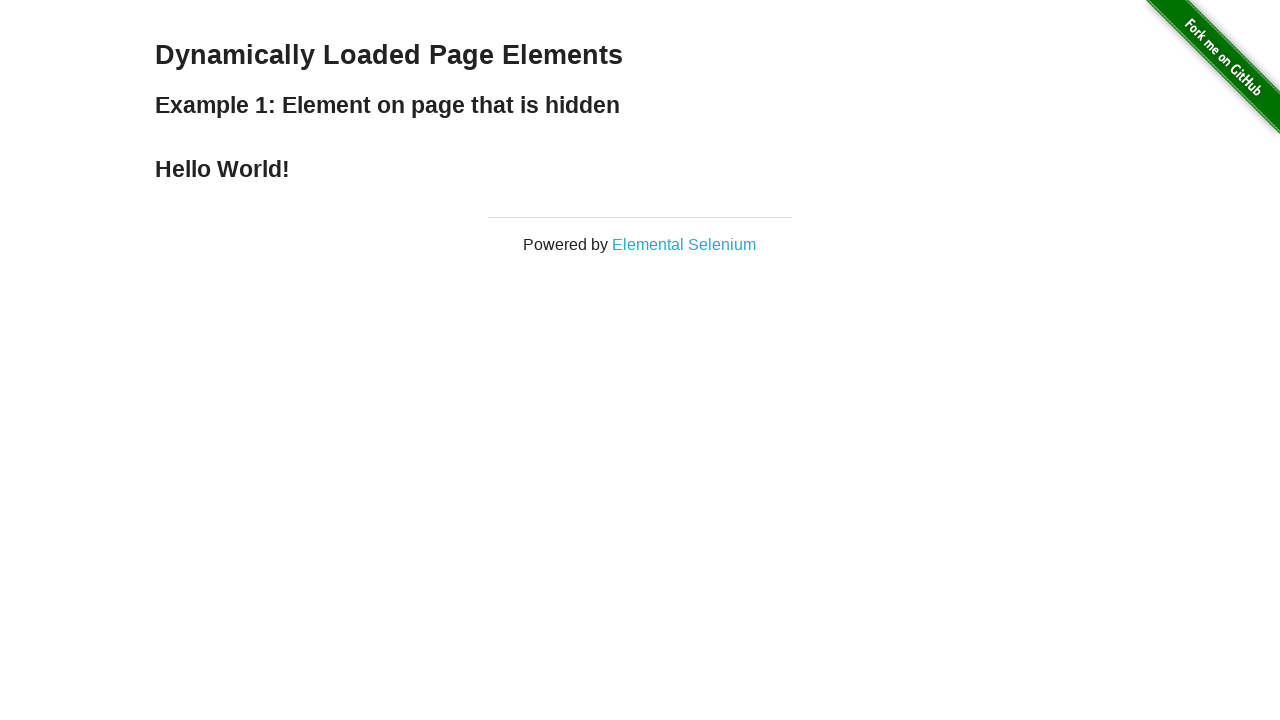

Verified result contains 'Hello World!' text
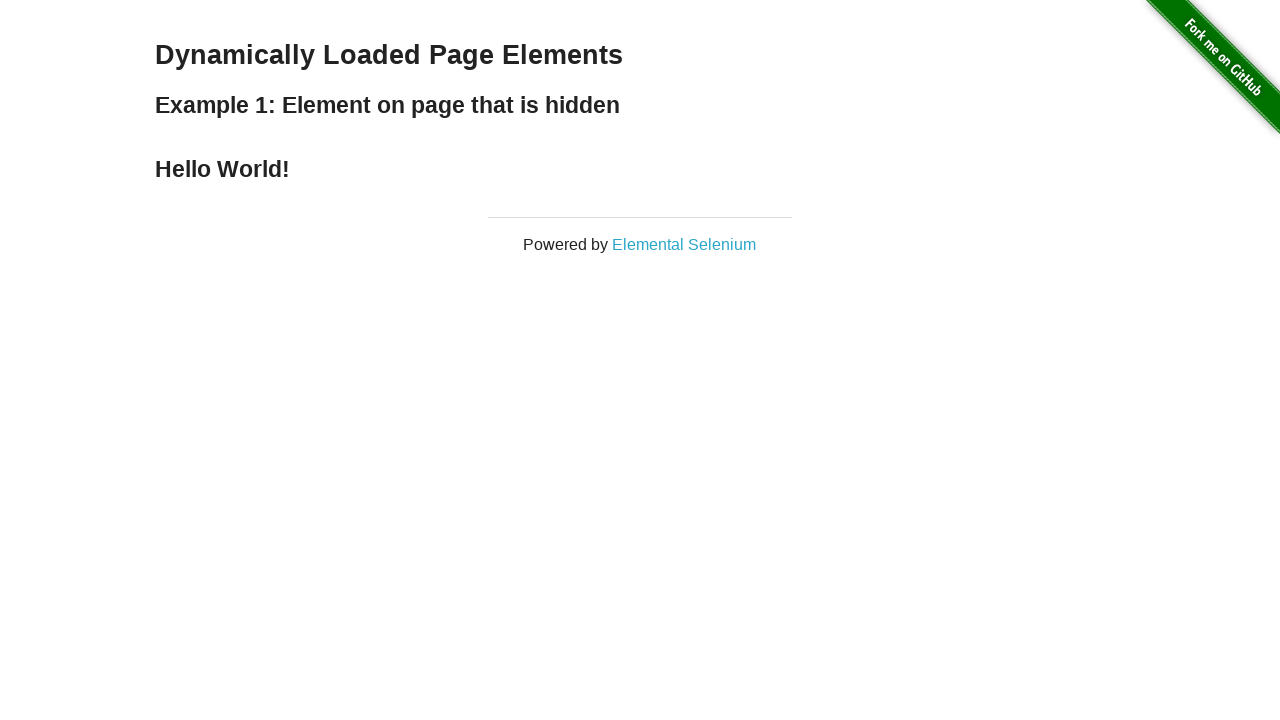

Navigated back from first dynamic loading example
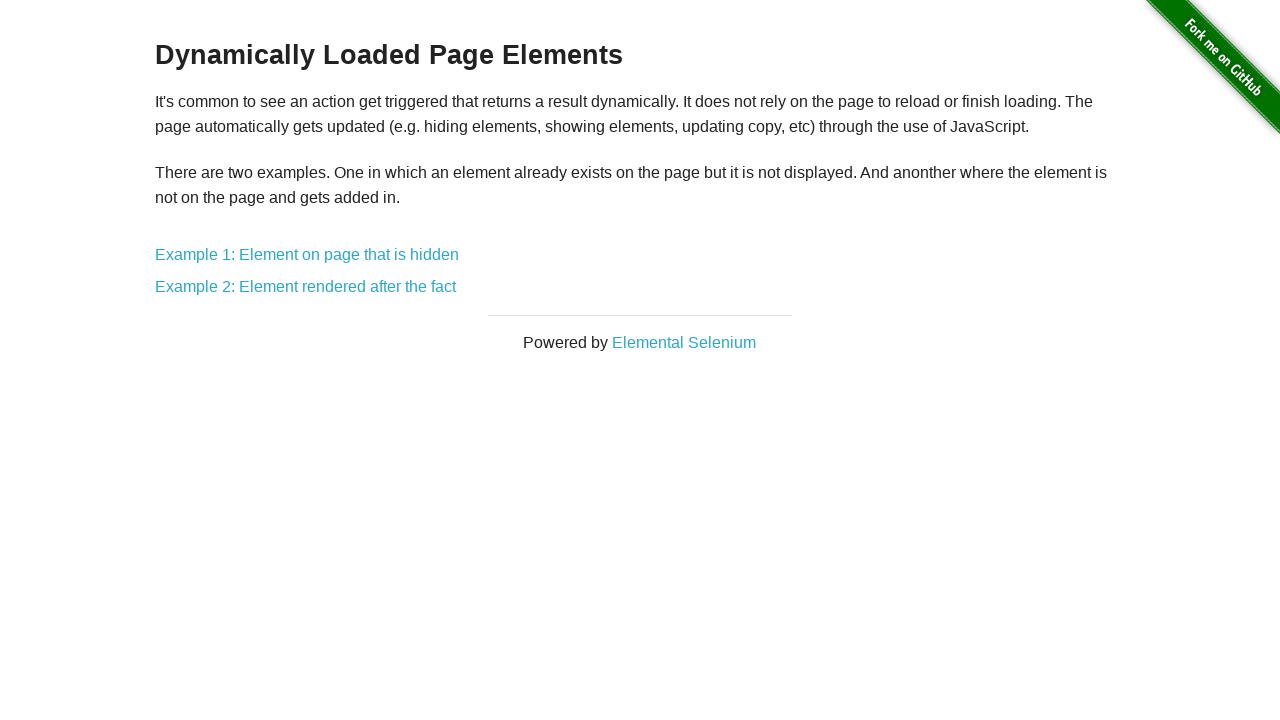

Clicked on second dynamic loading example (rendered element) at (306, 287) on xpath=//*[@id="content"]/div/a[2]
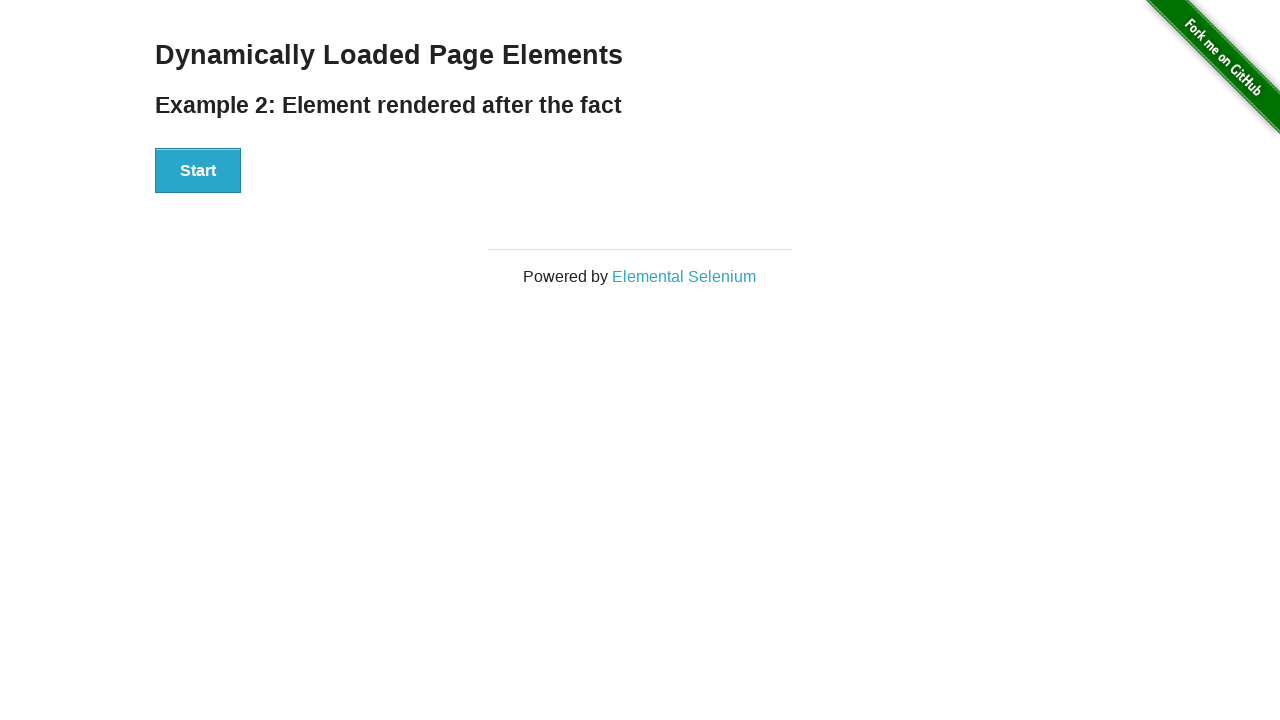

Verified result element does not exist initially
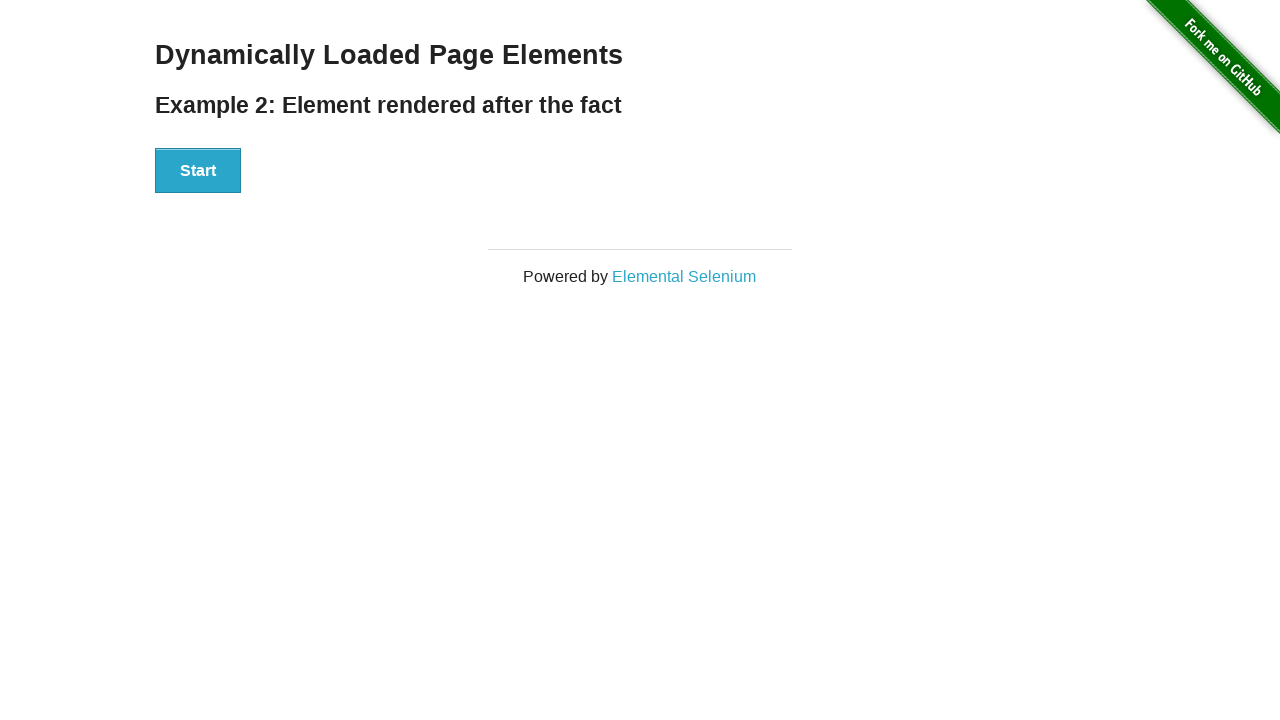

Clicked start button for rendered element loading at (198, 171) on xpath=//*[@id="start"]/button
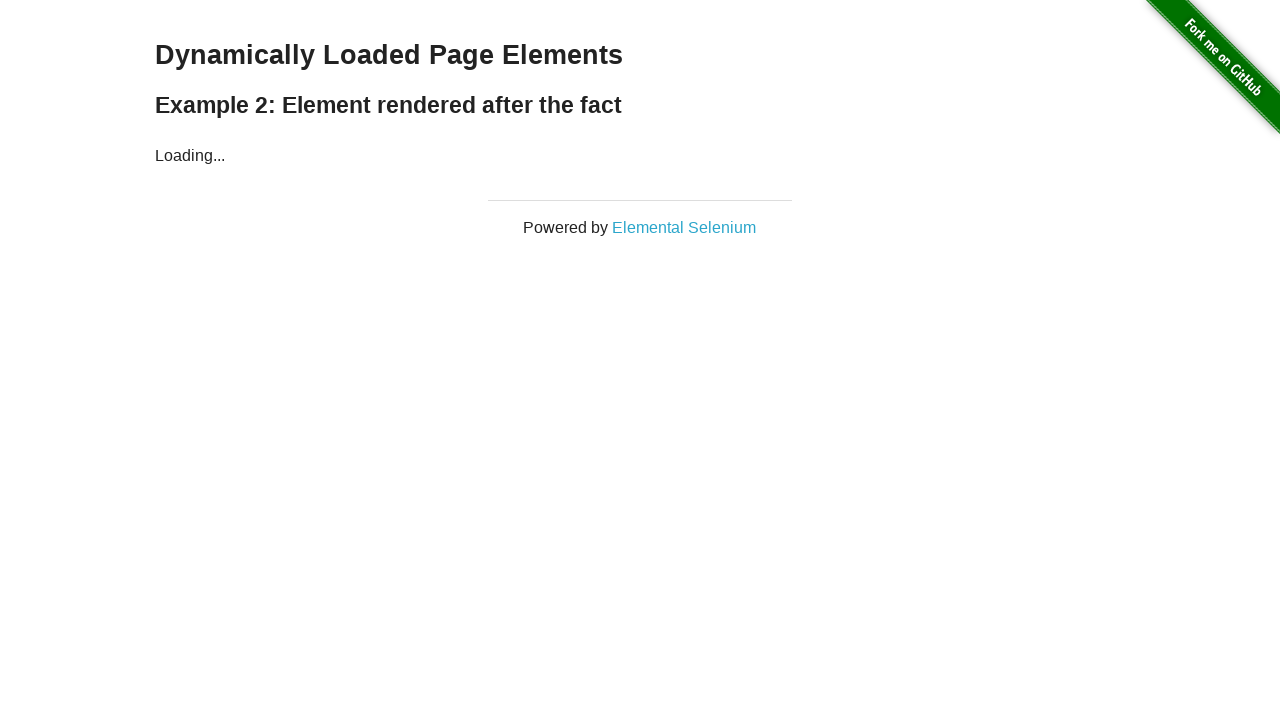

Waited for result element to be rendered in DOM
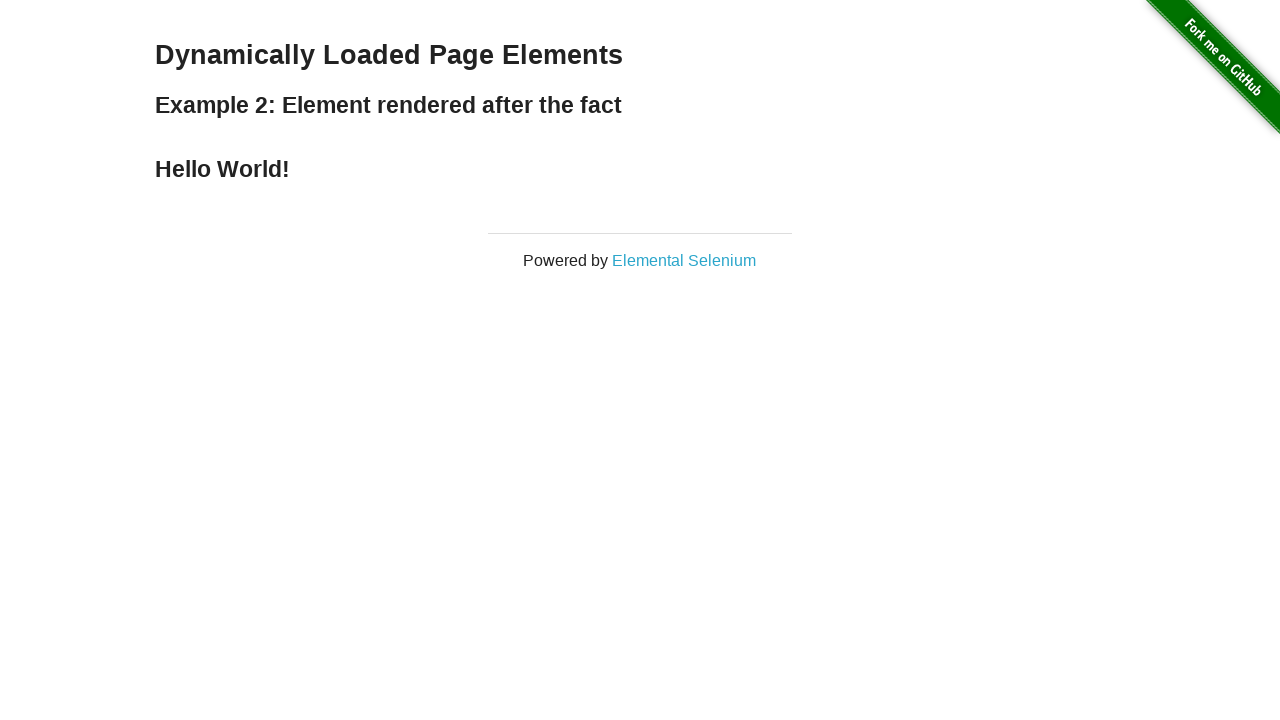

Verified rendered result element is visible
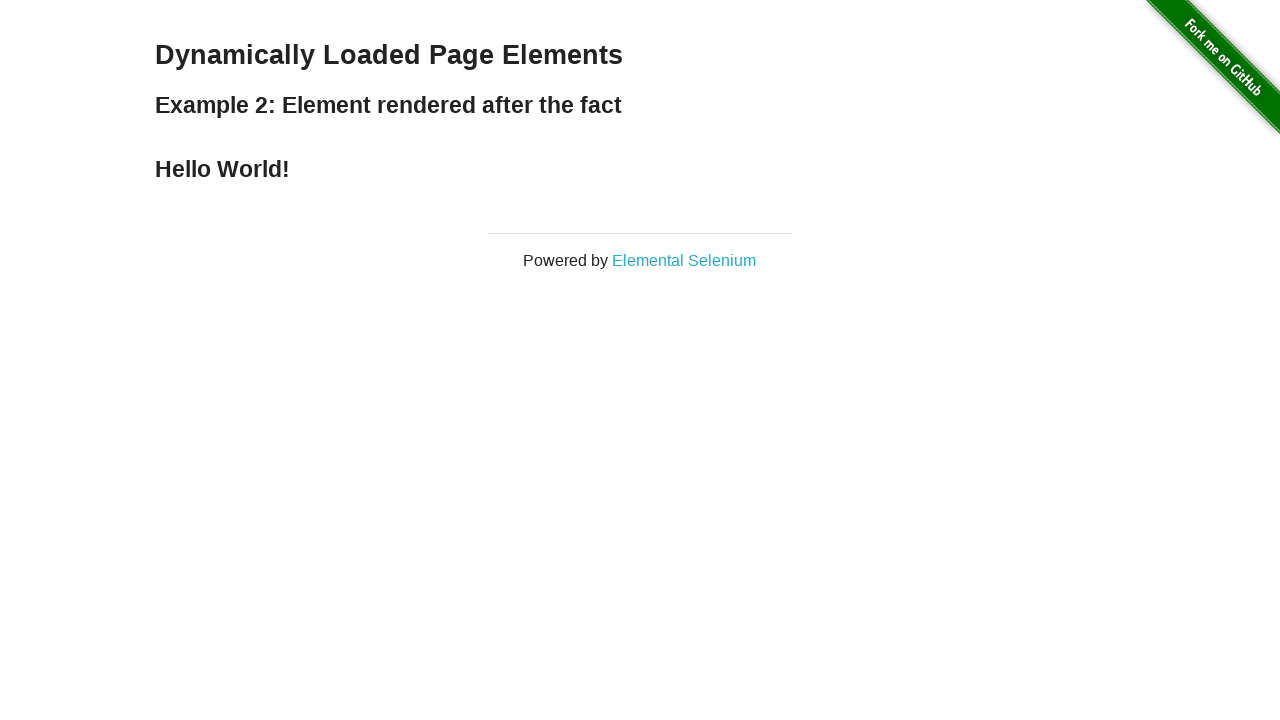

Verified rendered result contains 'Hello World!' text
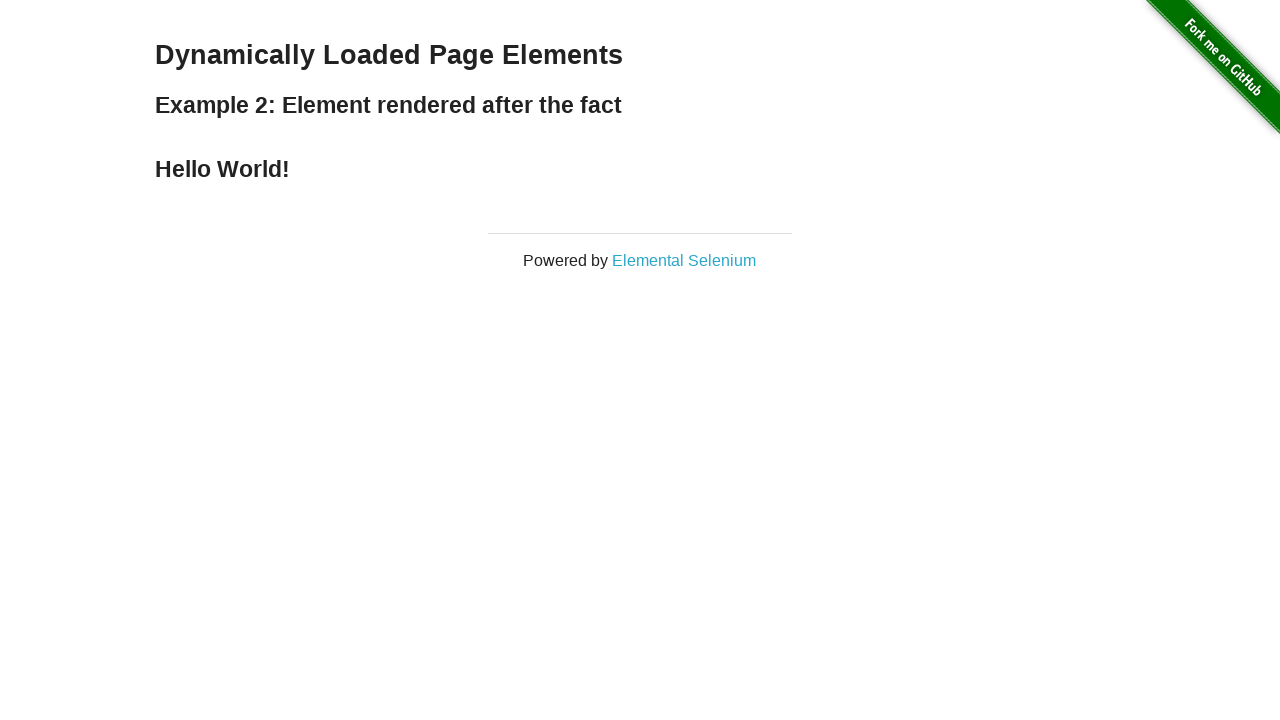

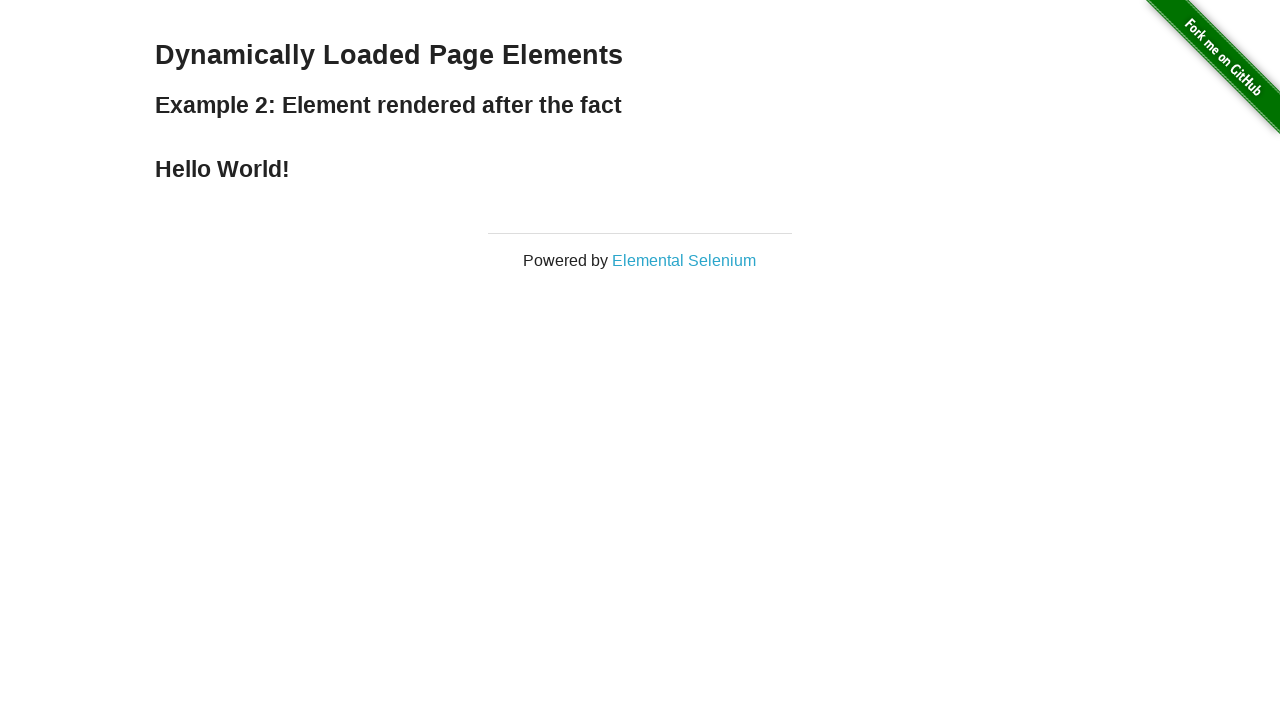